Navigates to CodeMirror demo page and scrolls through all code lines by finding following siblings and scrolling each into view

Starting URL: https://codemirror.net/demo/simplemode.html

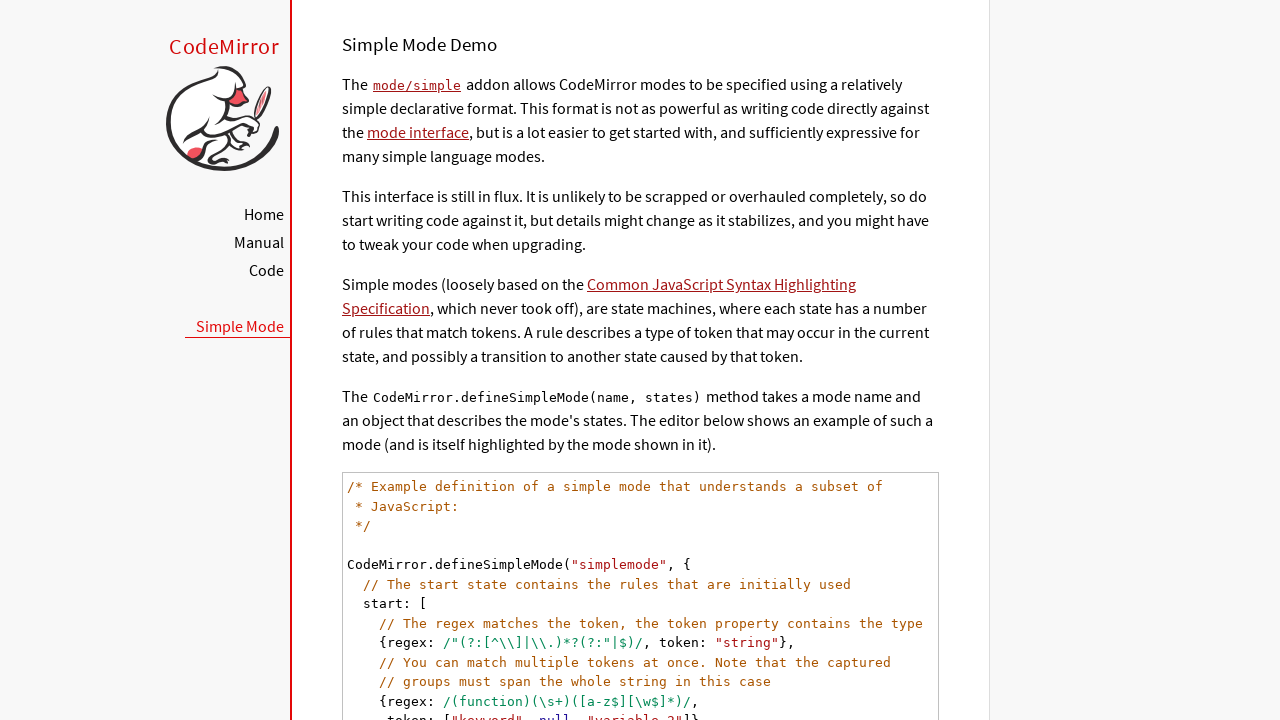

Waited for CodeMirror code element to be visible
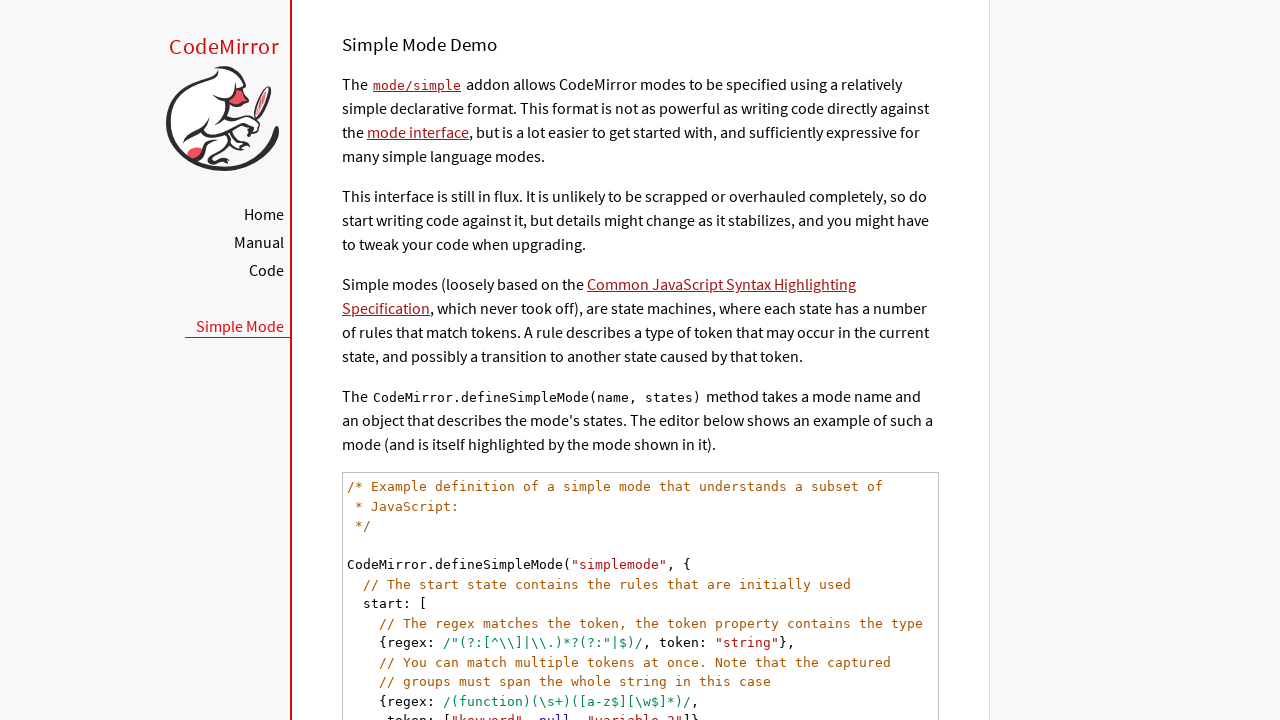

Located the first code line element
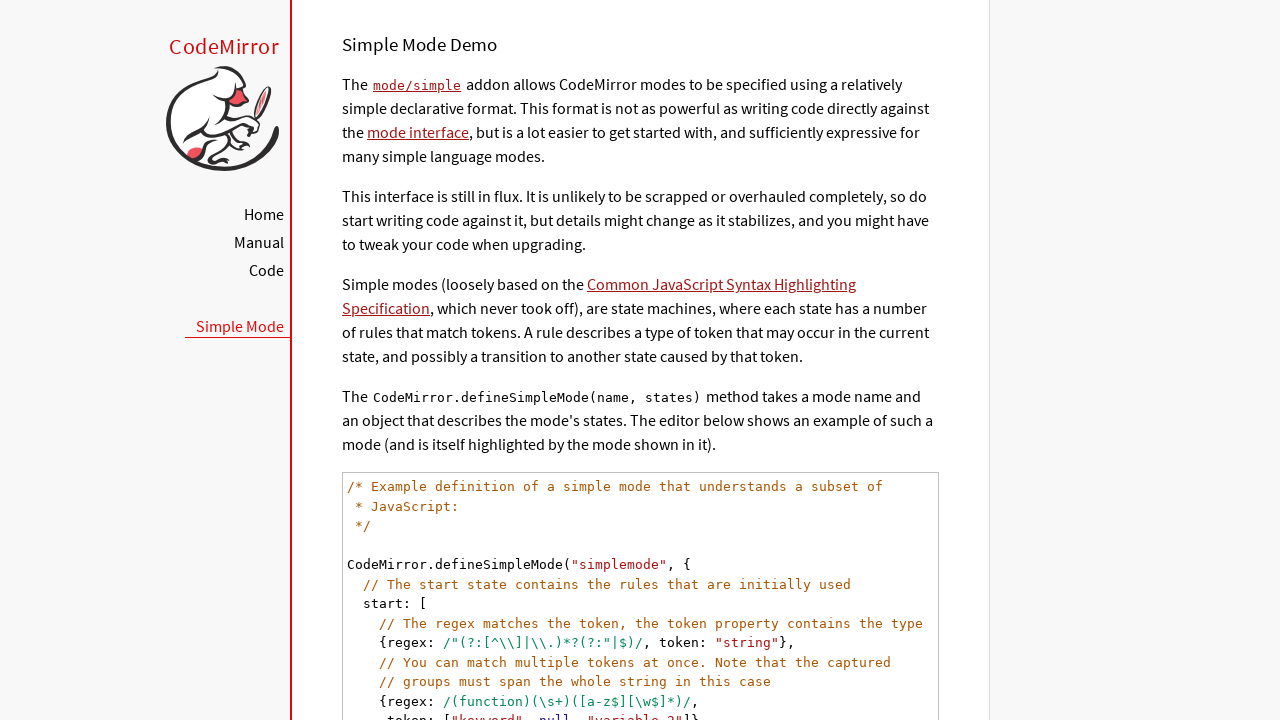

First code line became visible
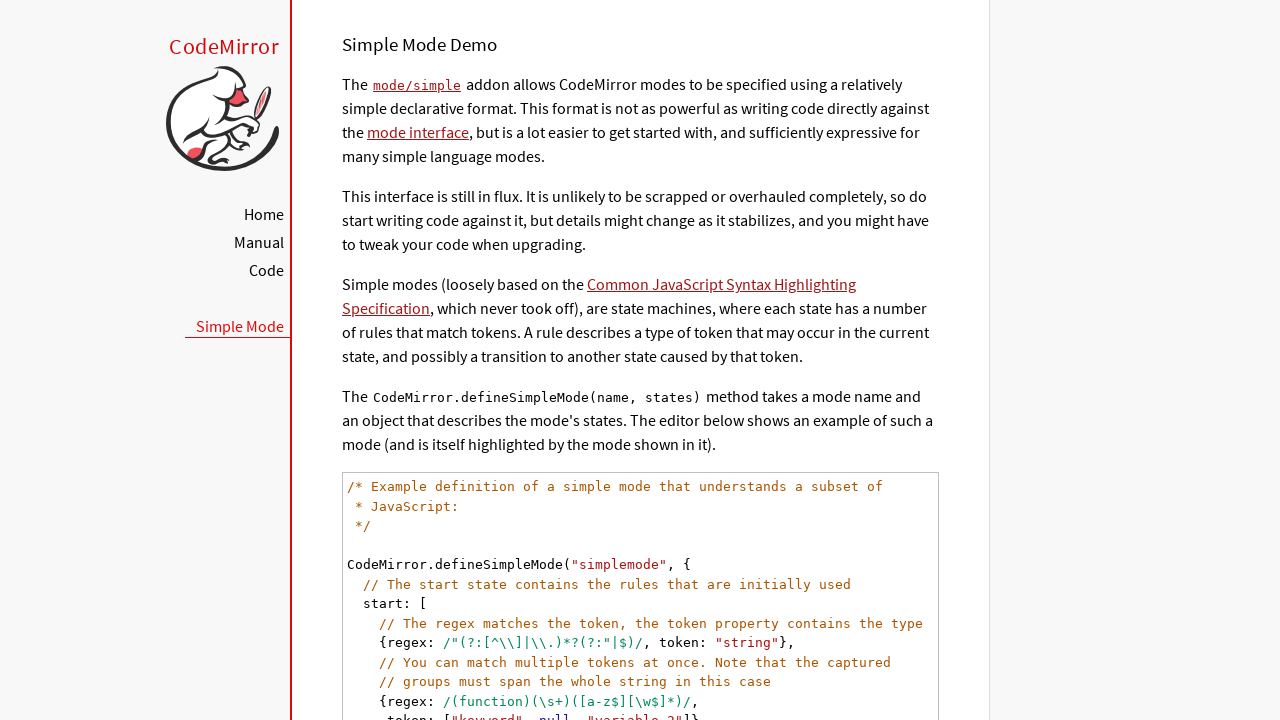

Found 24 following sibling code line(s)
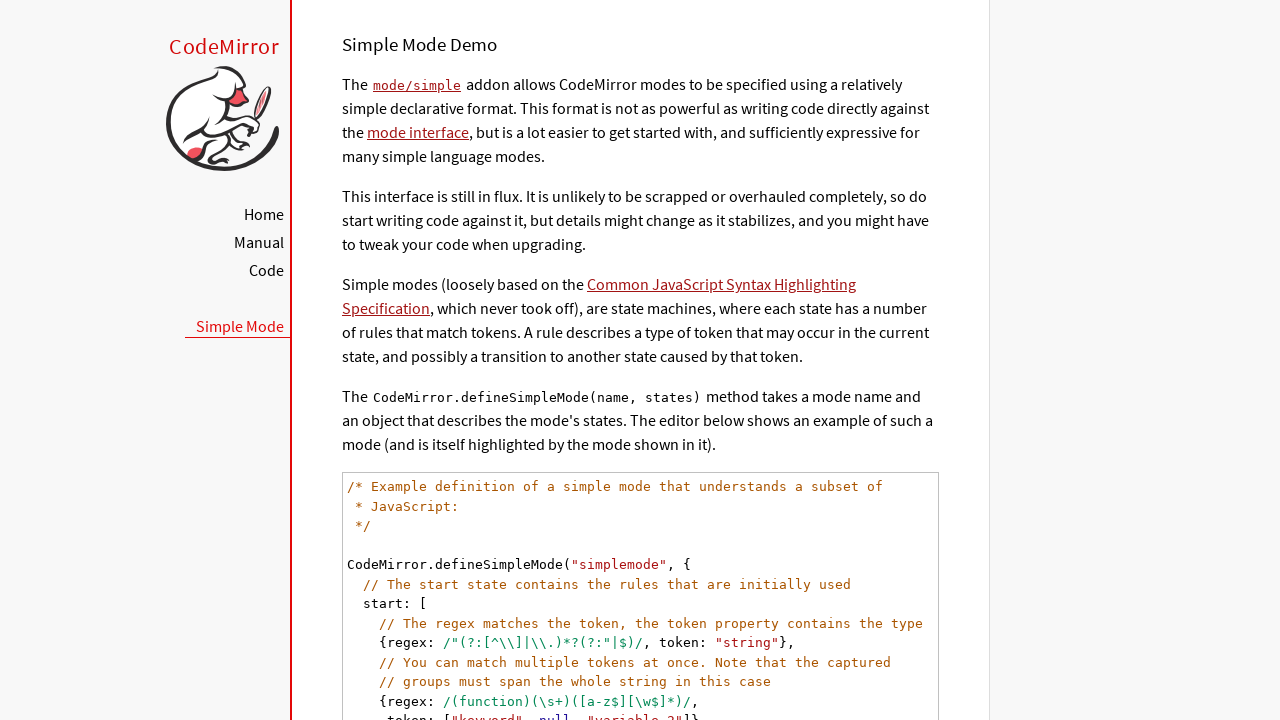

Scrolled next code line into view
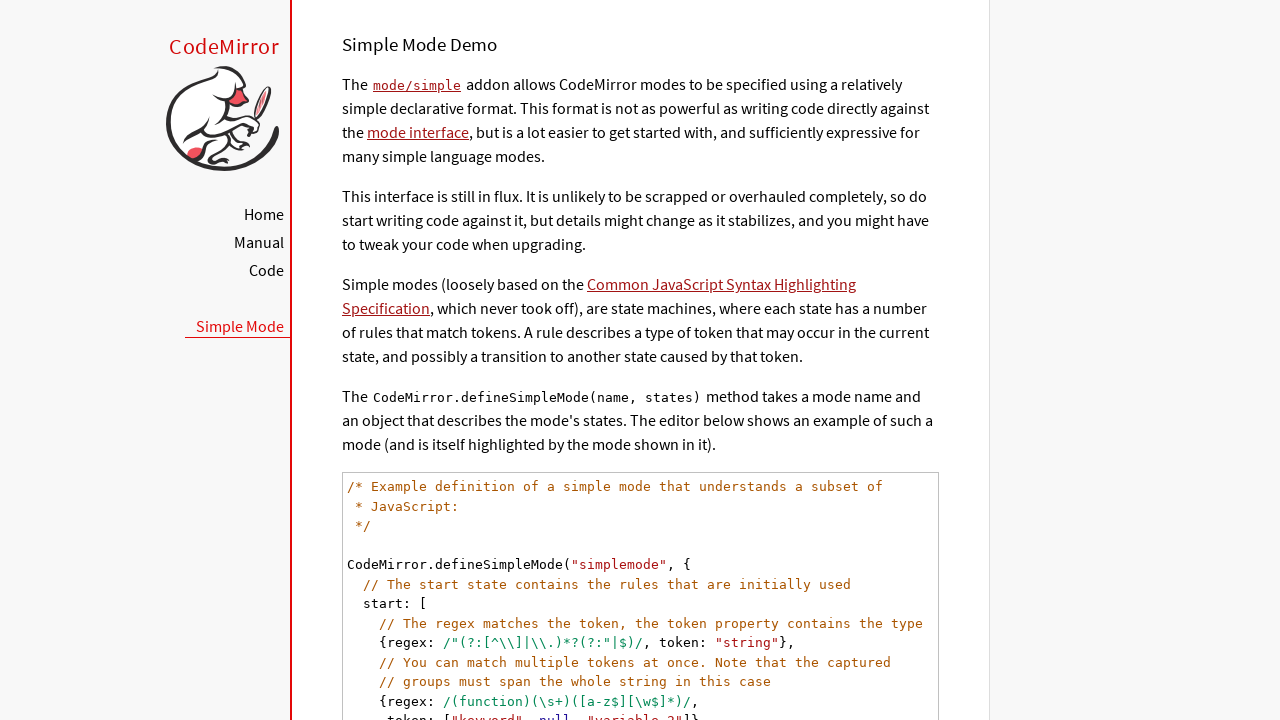

Found 23 following sibling code line(s)
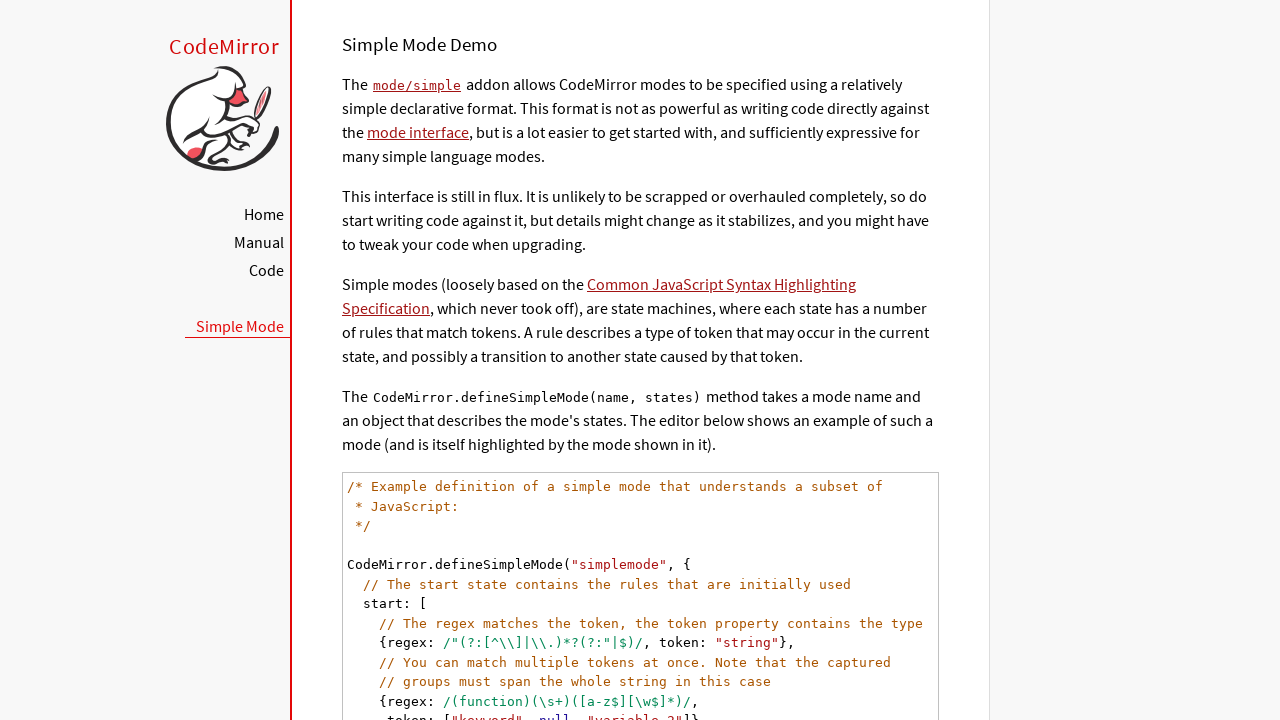

Scrolled next code line into view
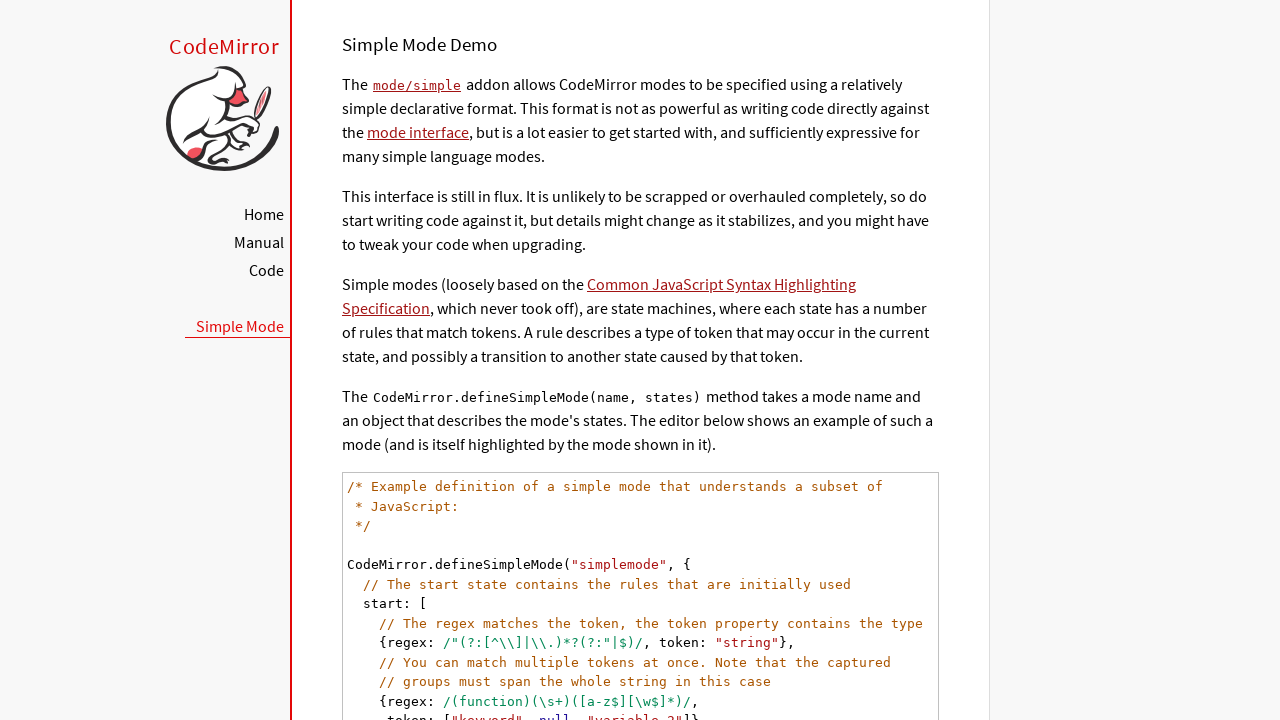

Found 22 following sibling code line(s)
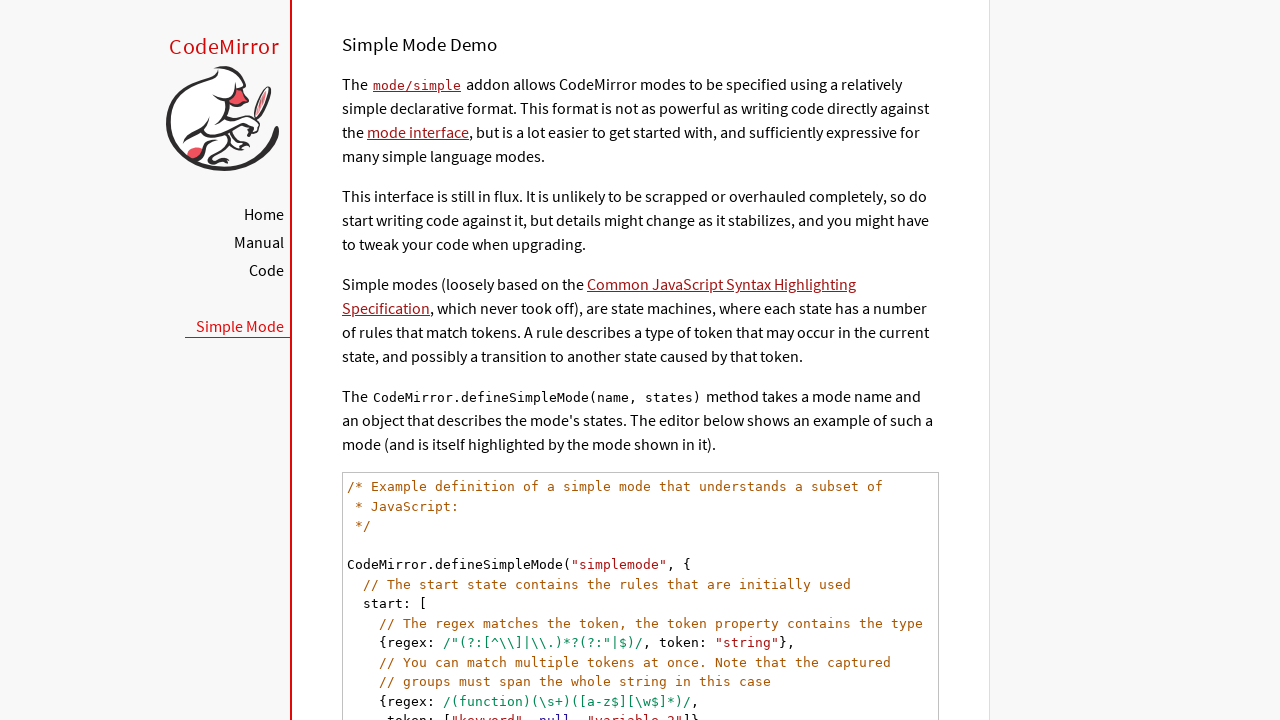

Scrolled next code line into view
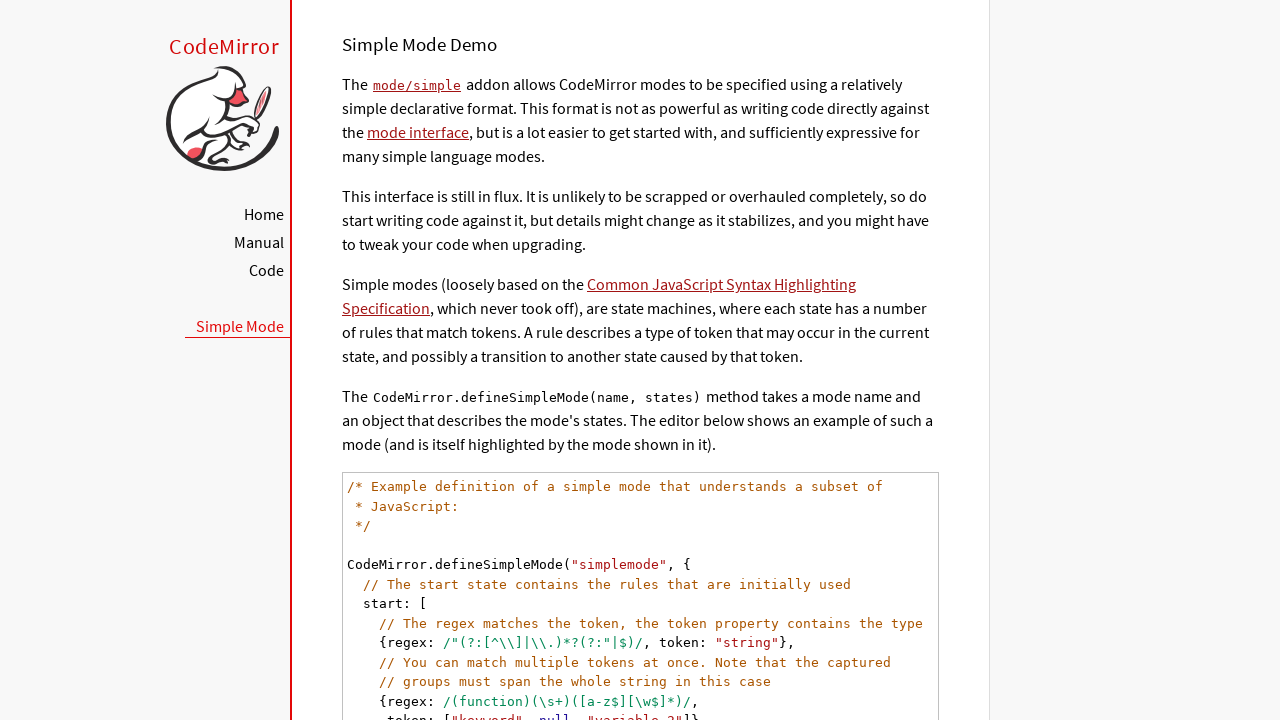

Found 21 following sibling code line(s)
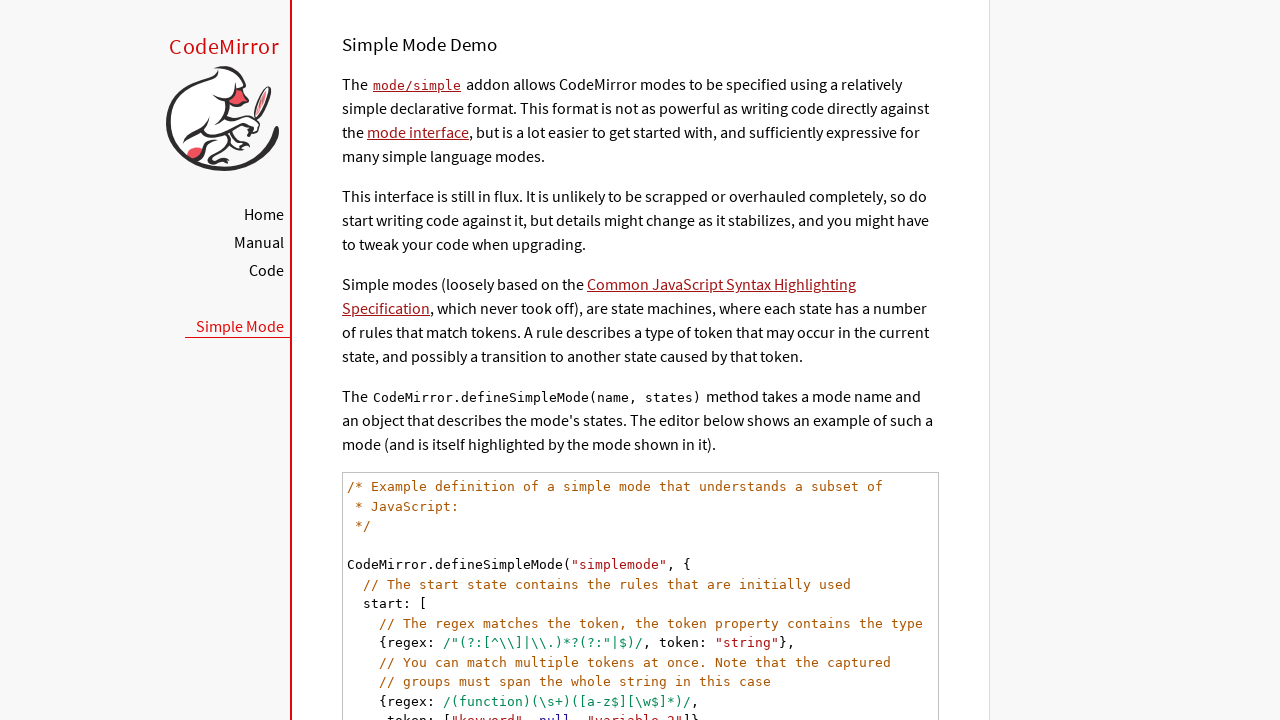

Scrolled next code line into view
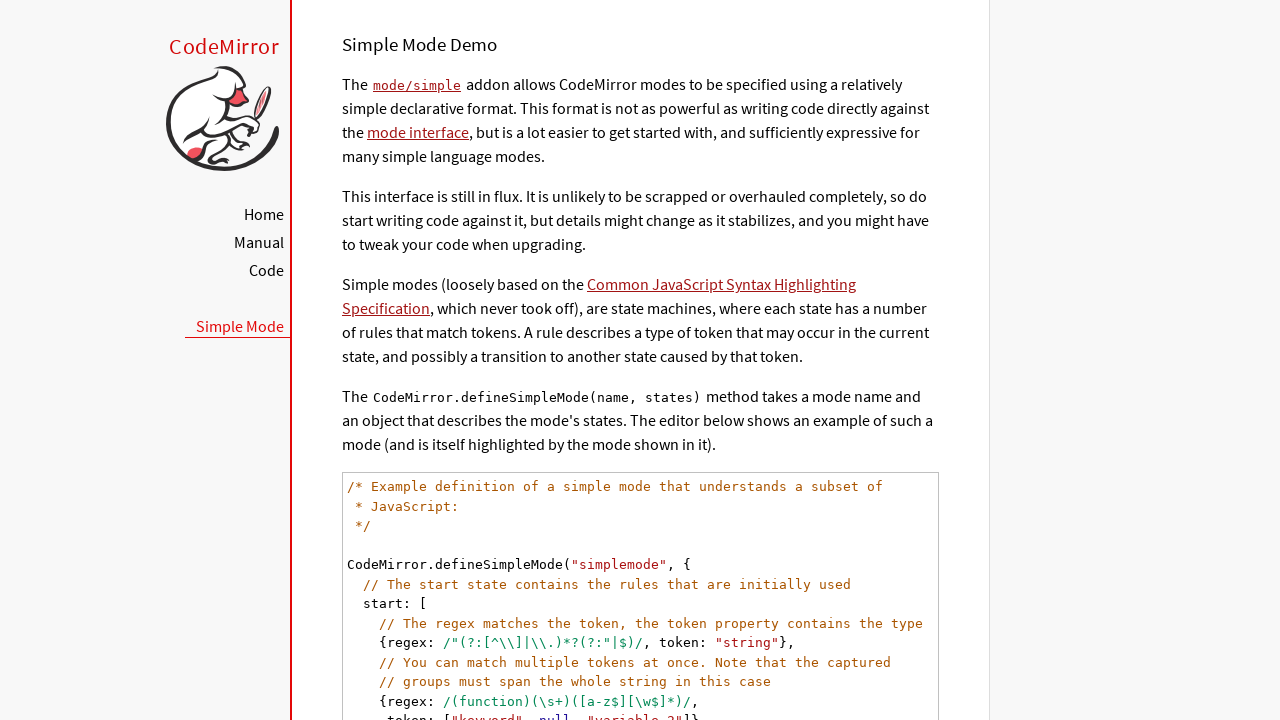

Found 20 following sibling code line(s)
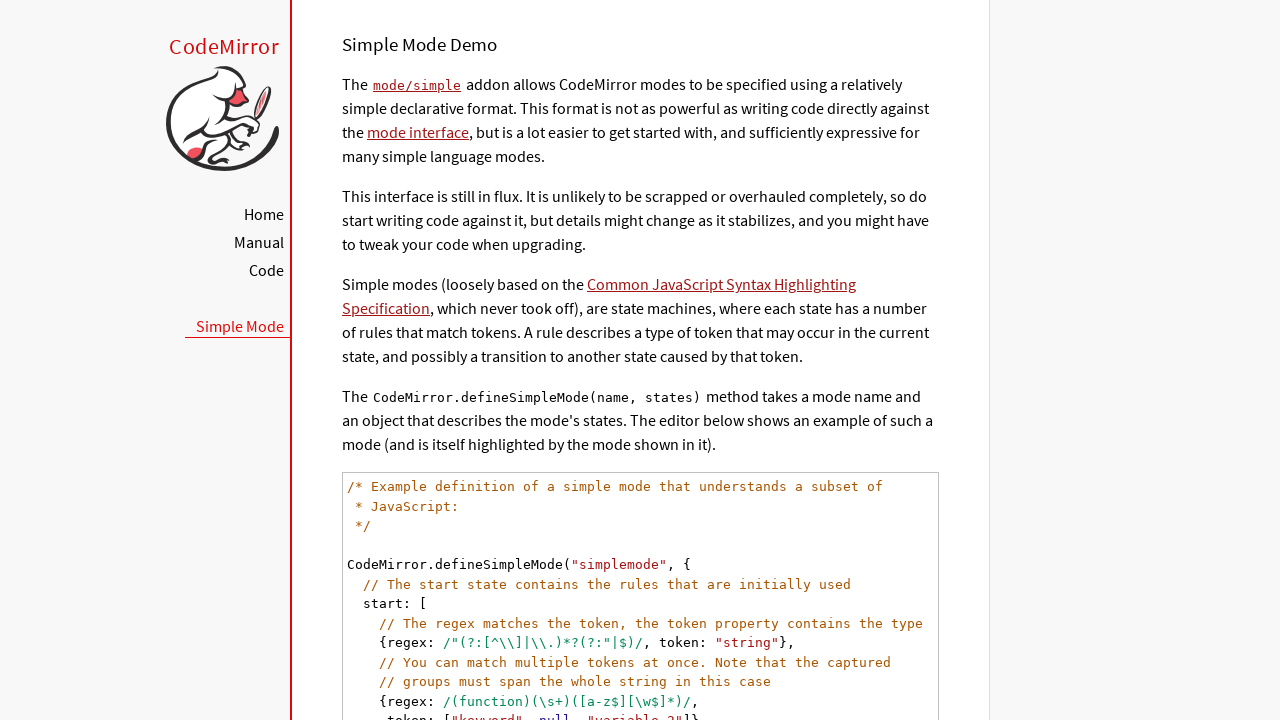

Scrolled next code line into view
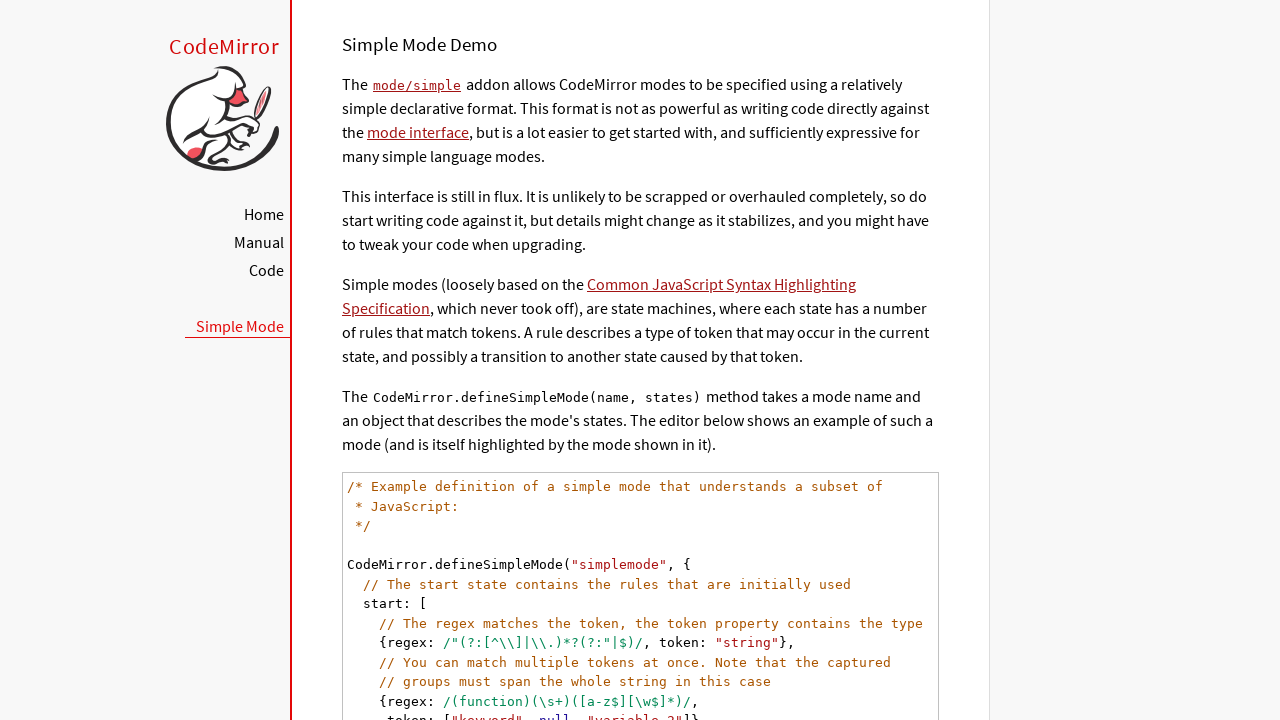

Found 19 following sibling code line(s)
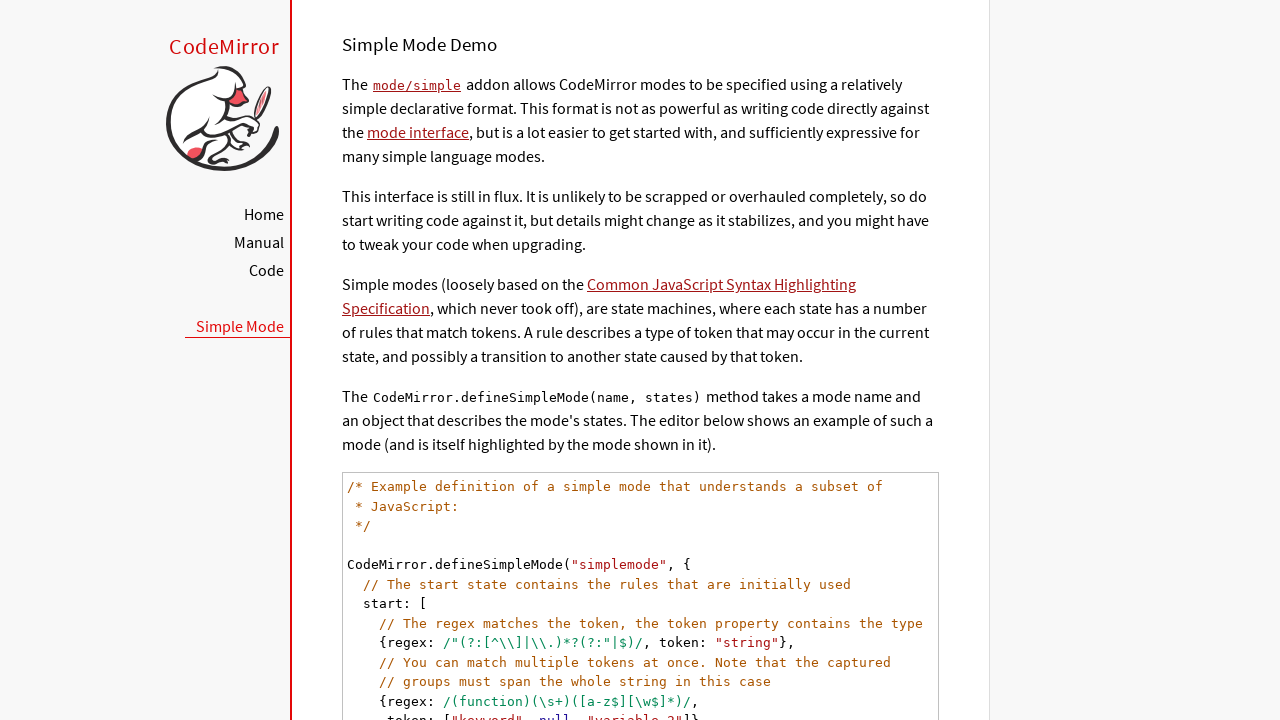

Scrolled next code line into view
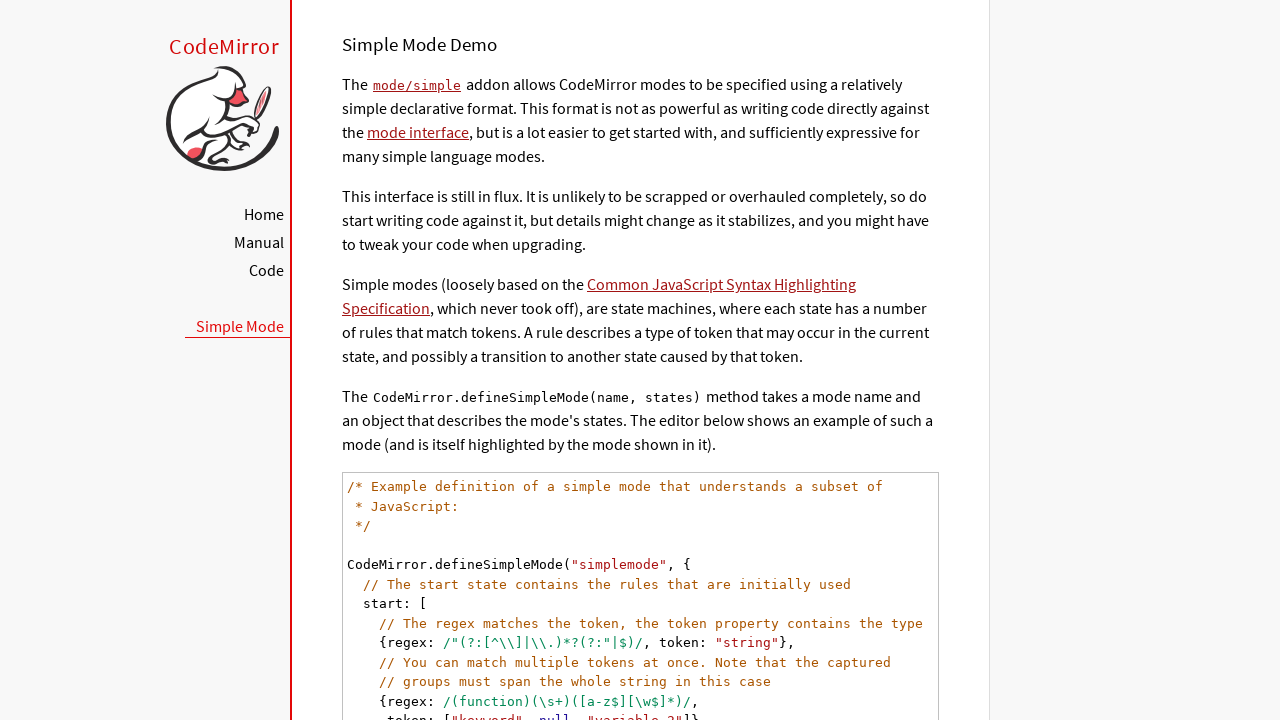

Found 18 following sibling code line(s)
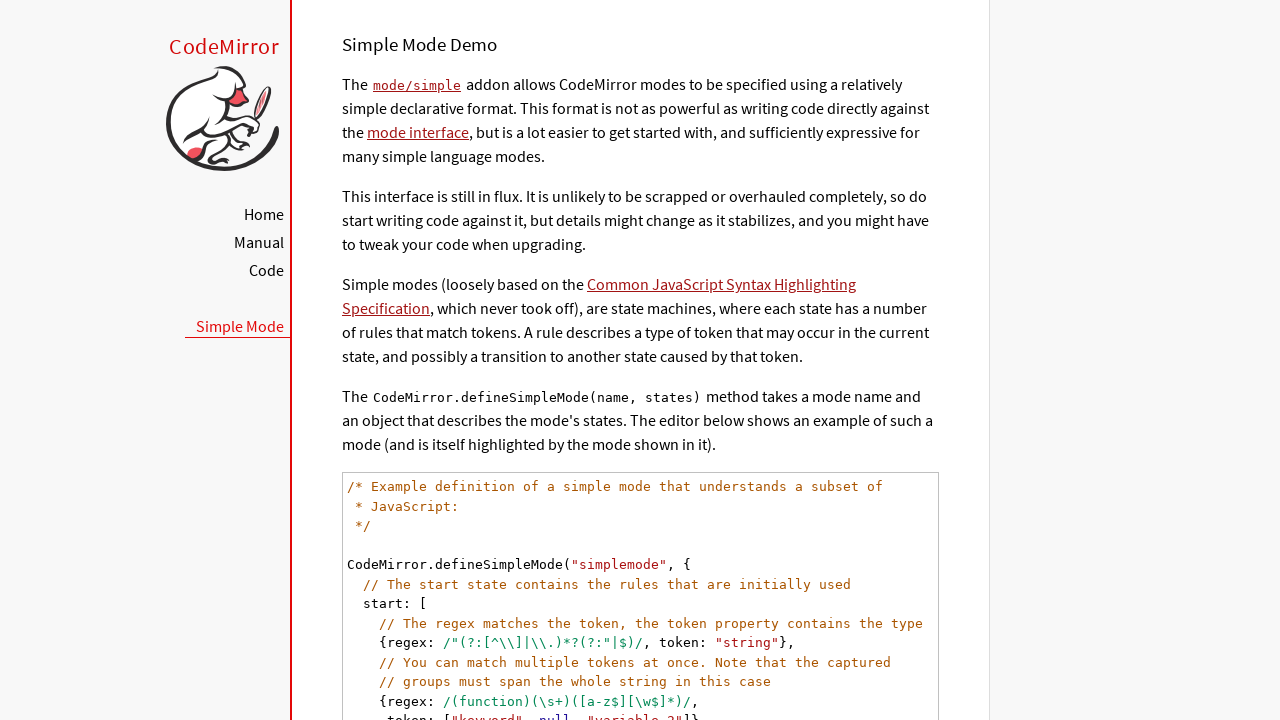

Scrolled next code line into view
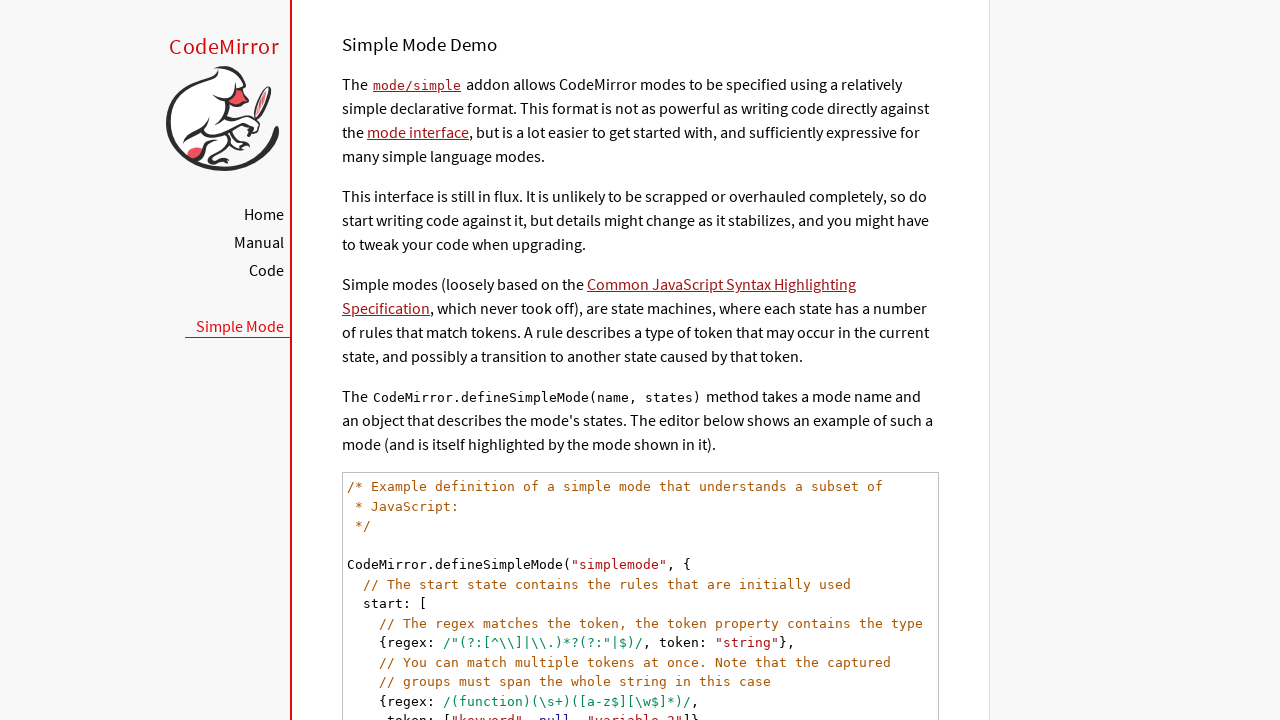

Found 17 following sibling code line(s)
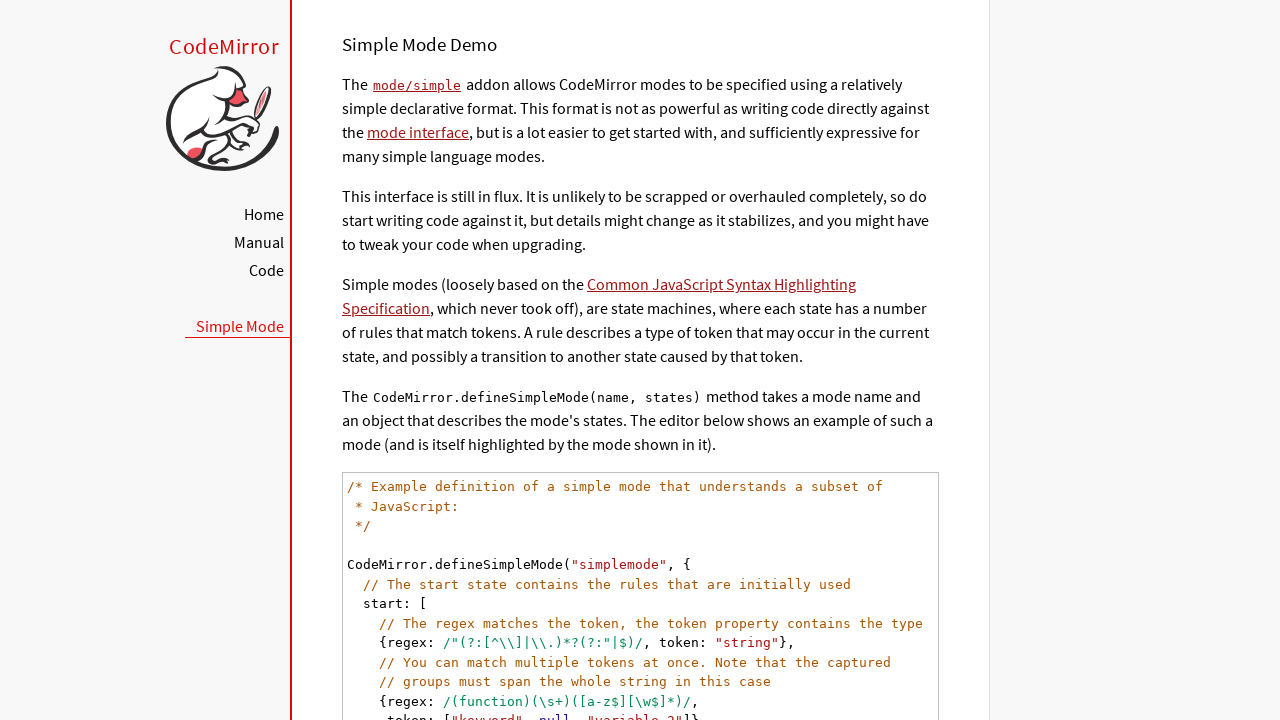

Scrolled next code line into view
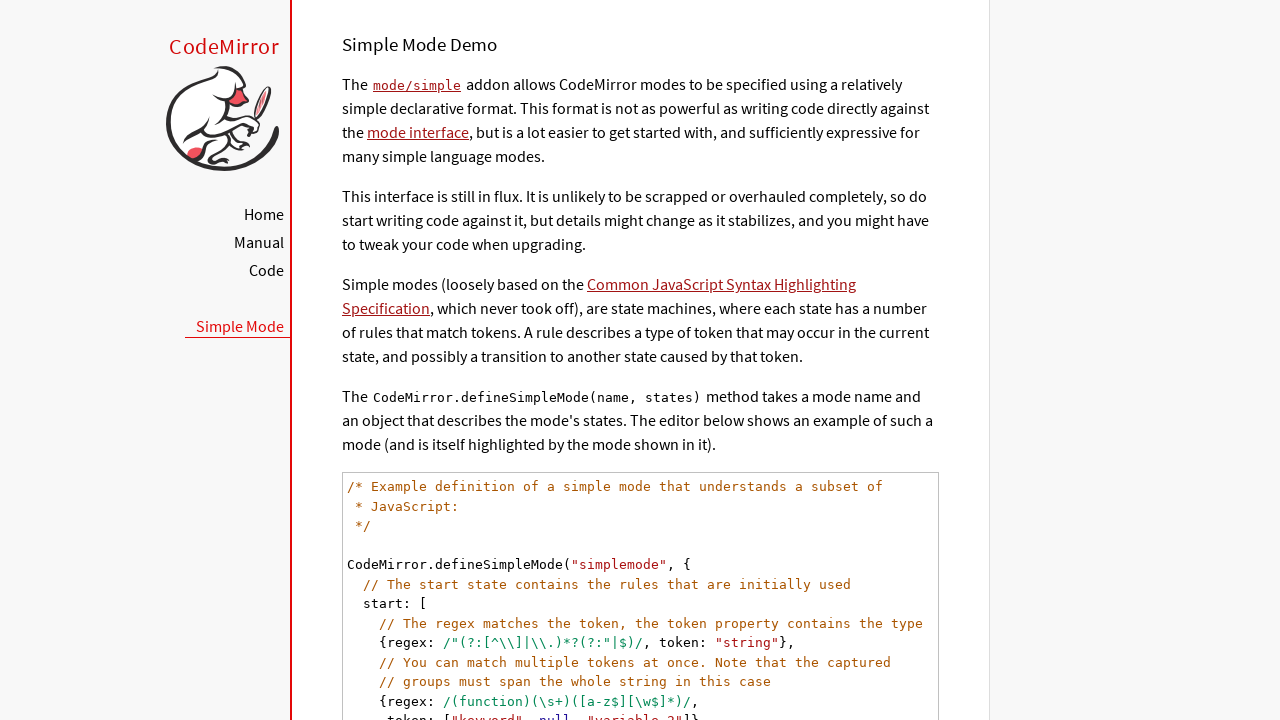

Found 16 following sibling code line(s)
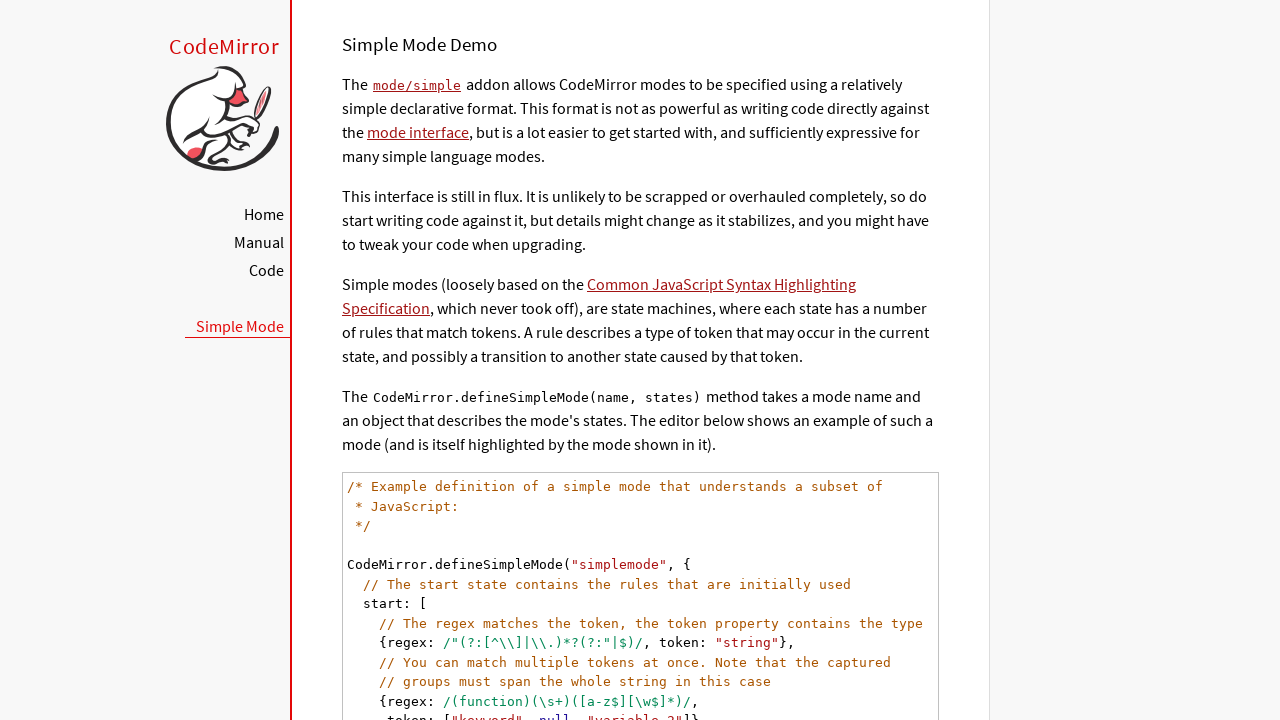

Scrolled next code line into view
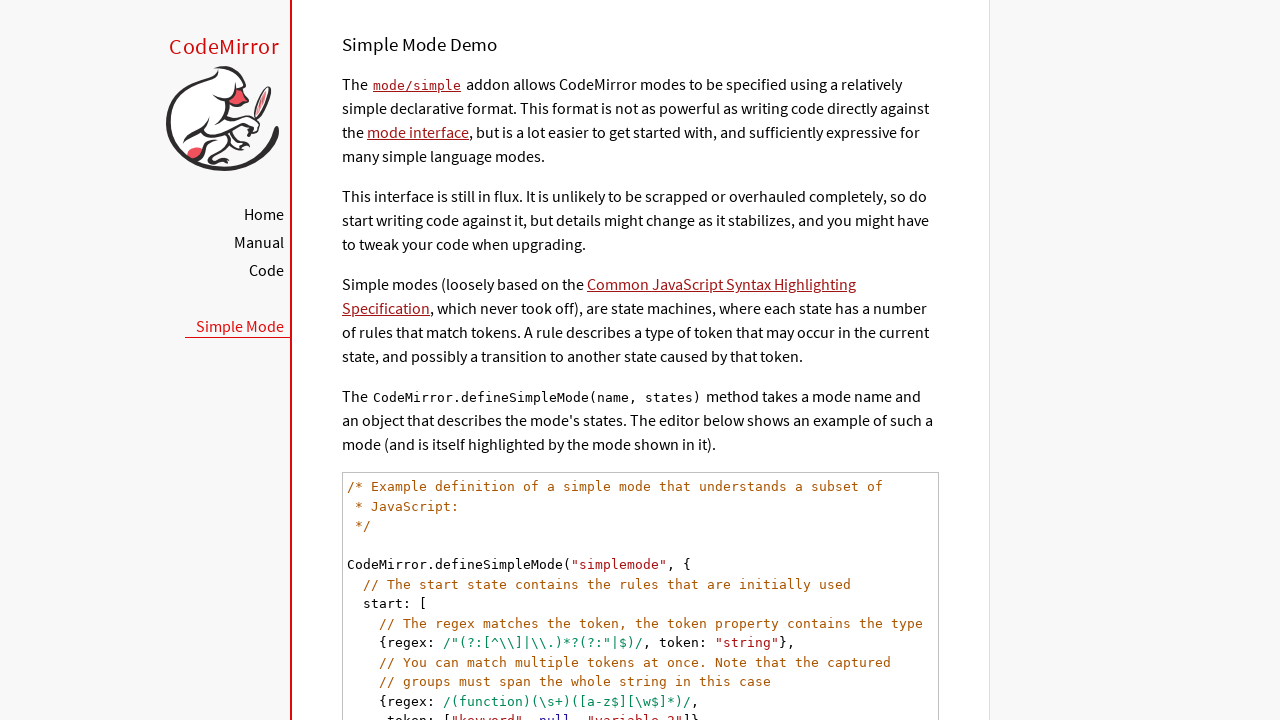

Found 15 following sibling code line(s)
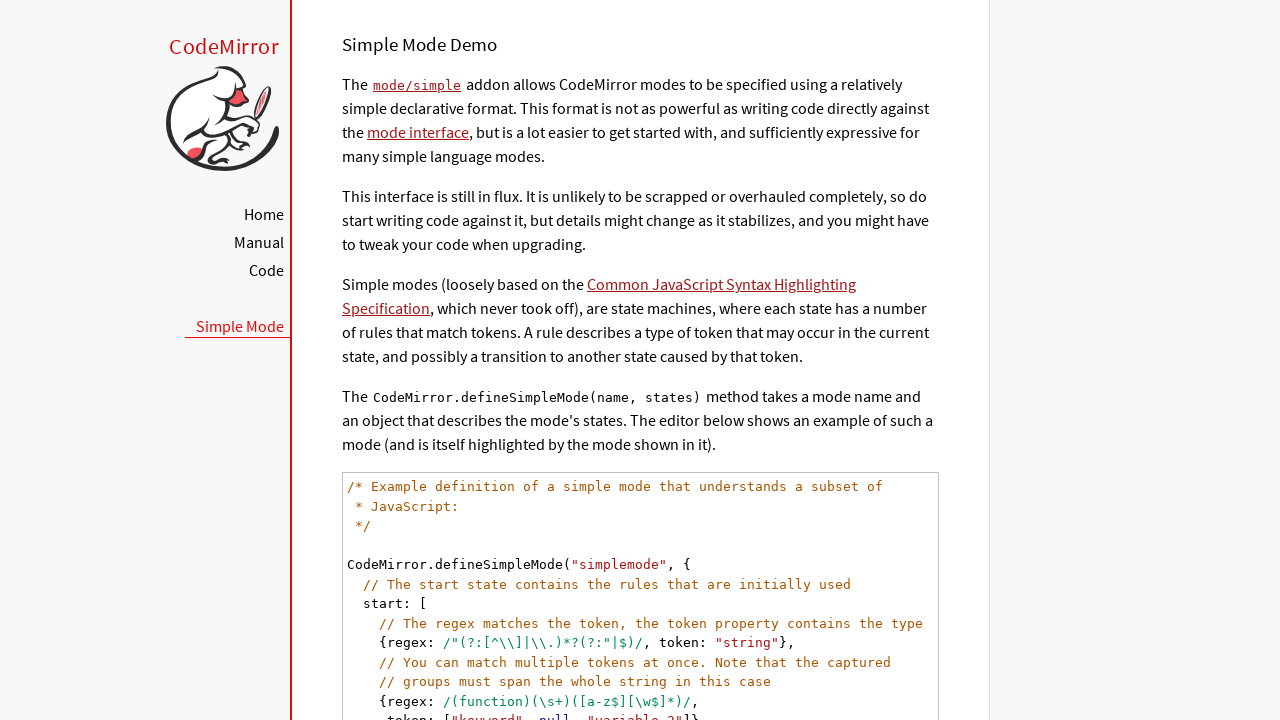

Scrolled next code line into view
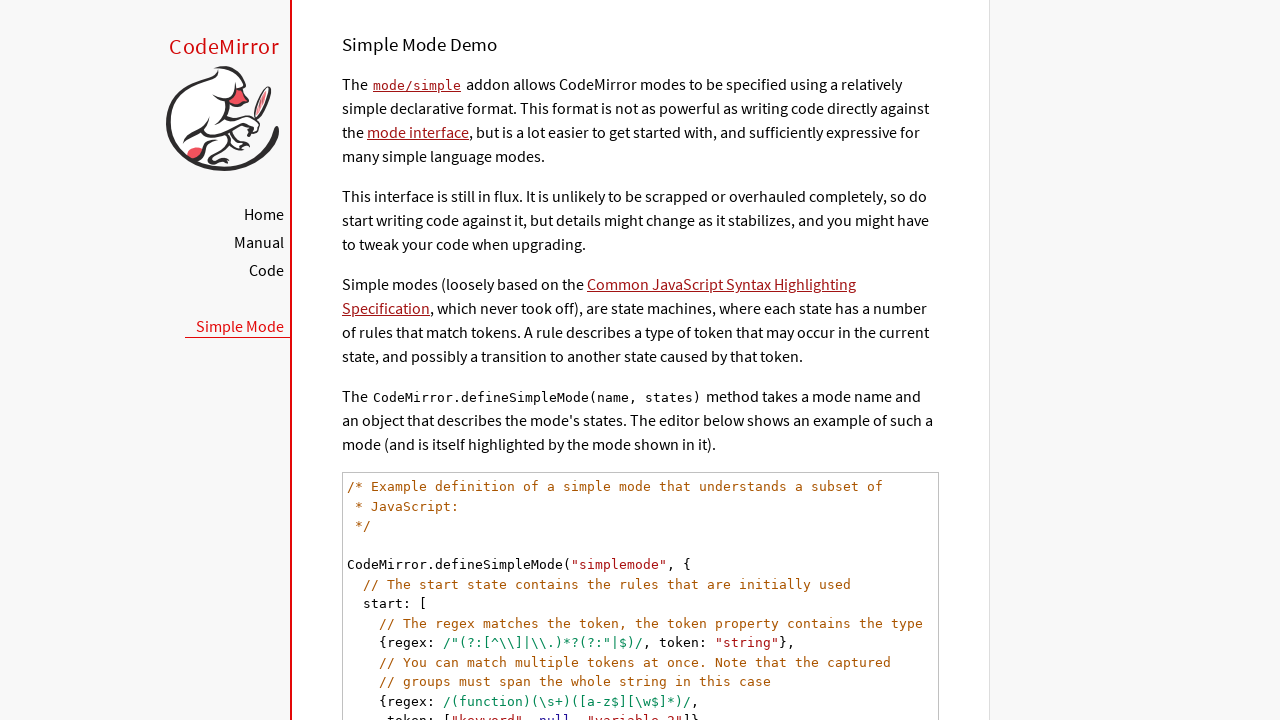

Found 14 following sibling code line(s)
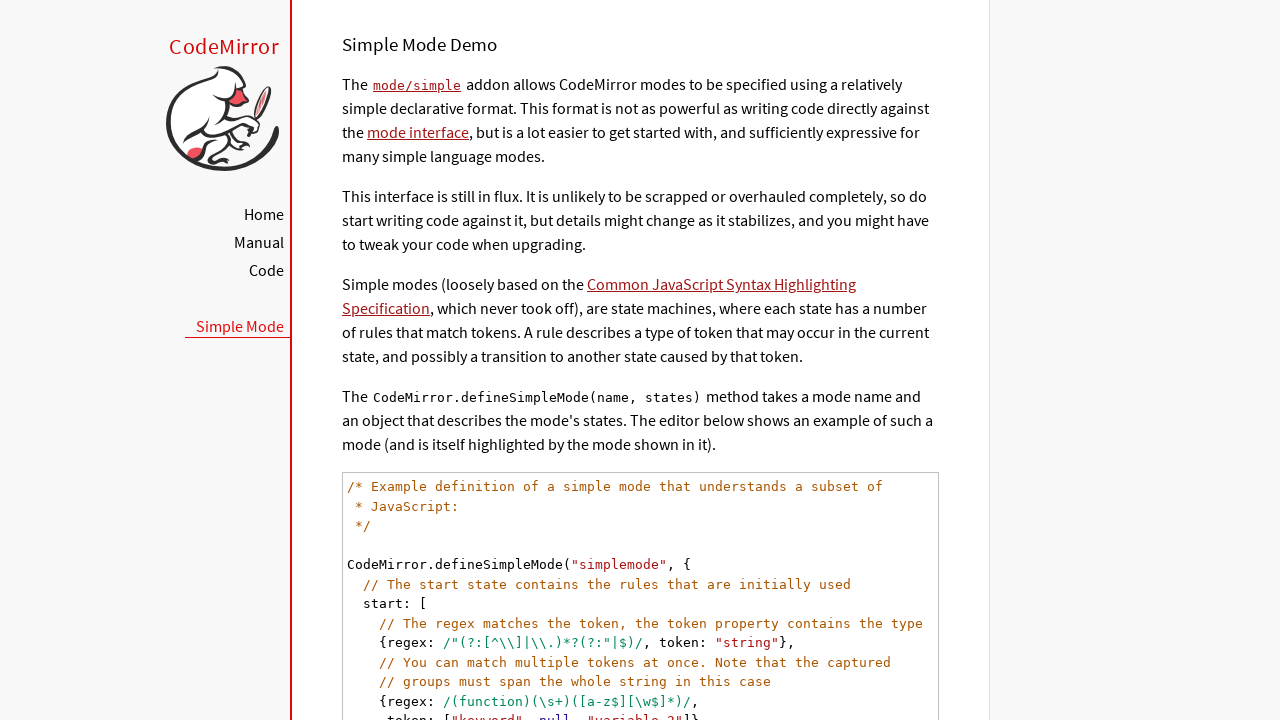

Scrolled next code line into view
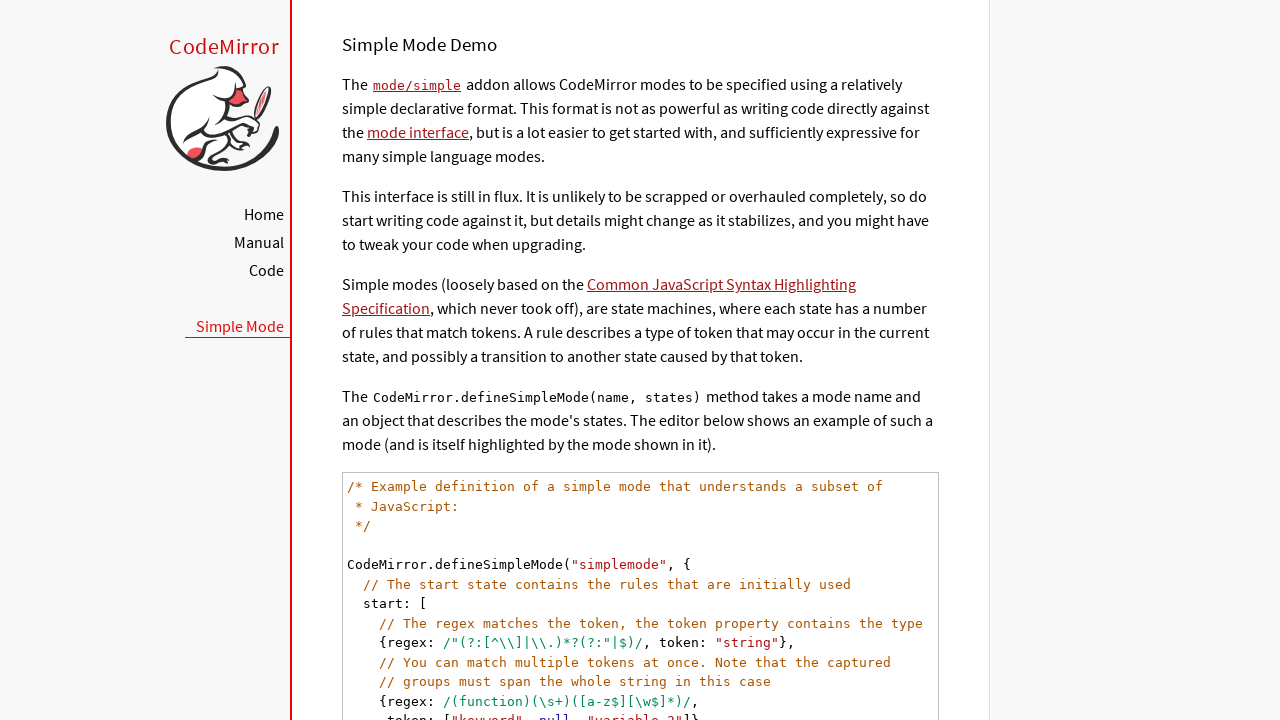

Found 13 following sibling code line(s)
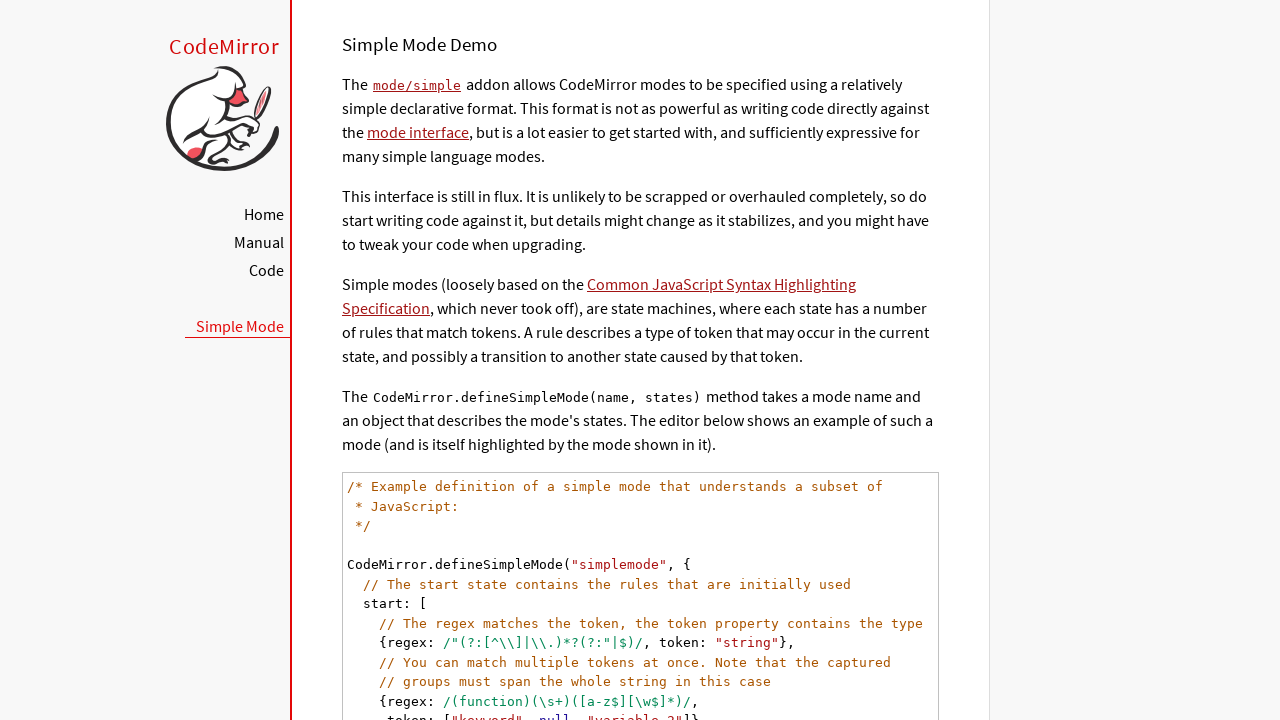

Scrolled next code line into view
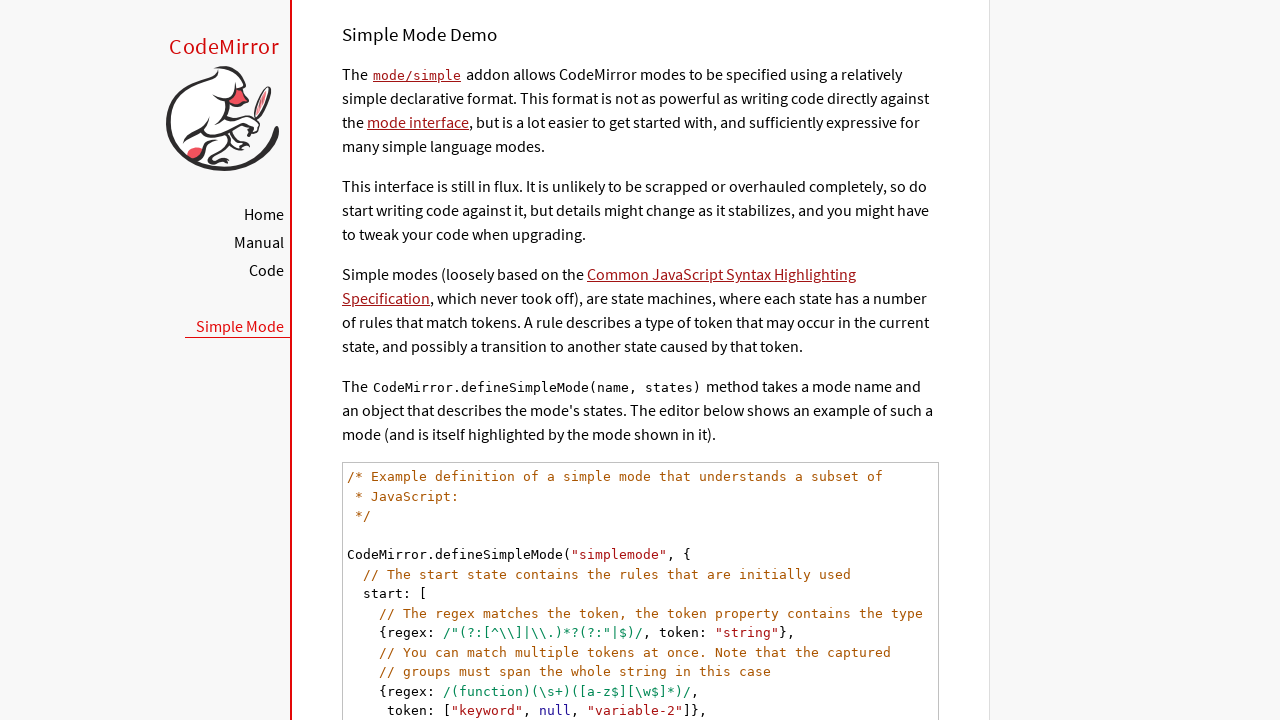

Found 12 following sibling code line(s)
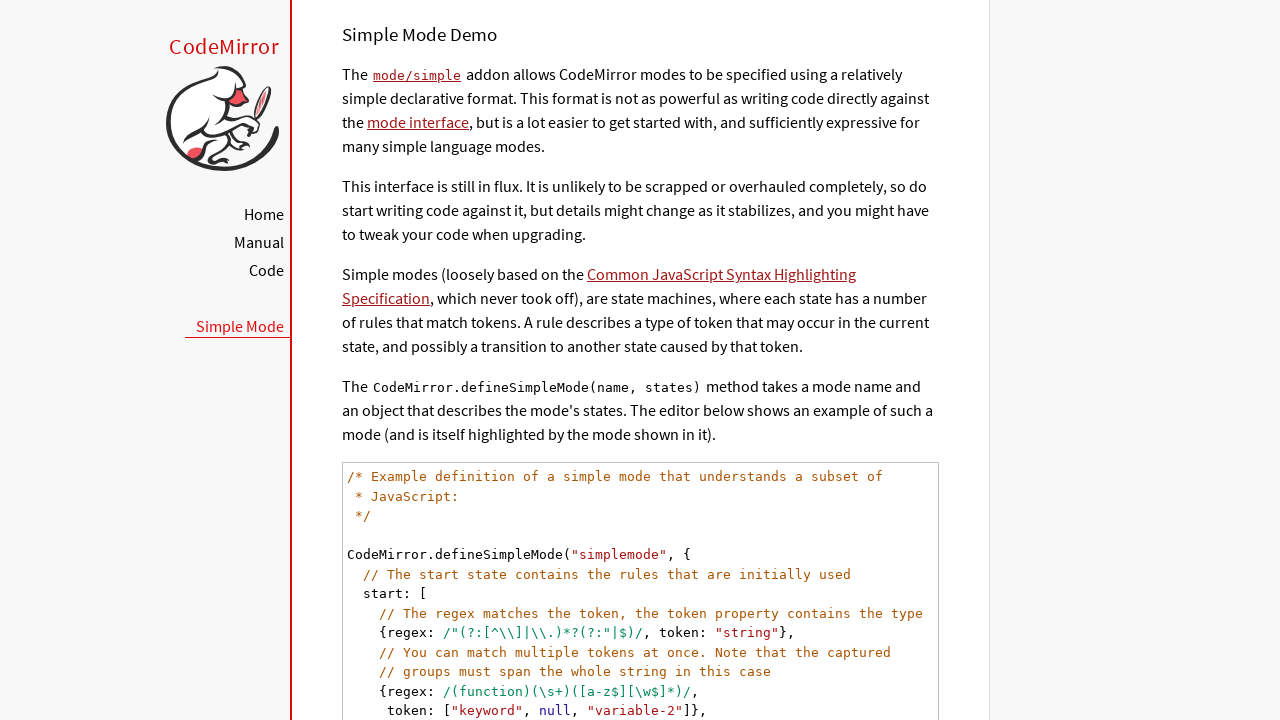

Scrolled next code line into view
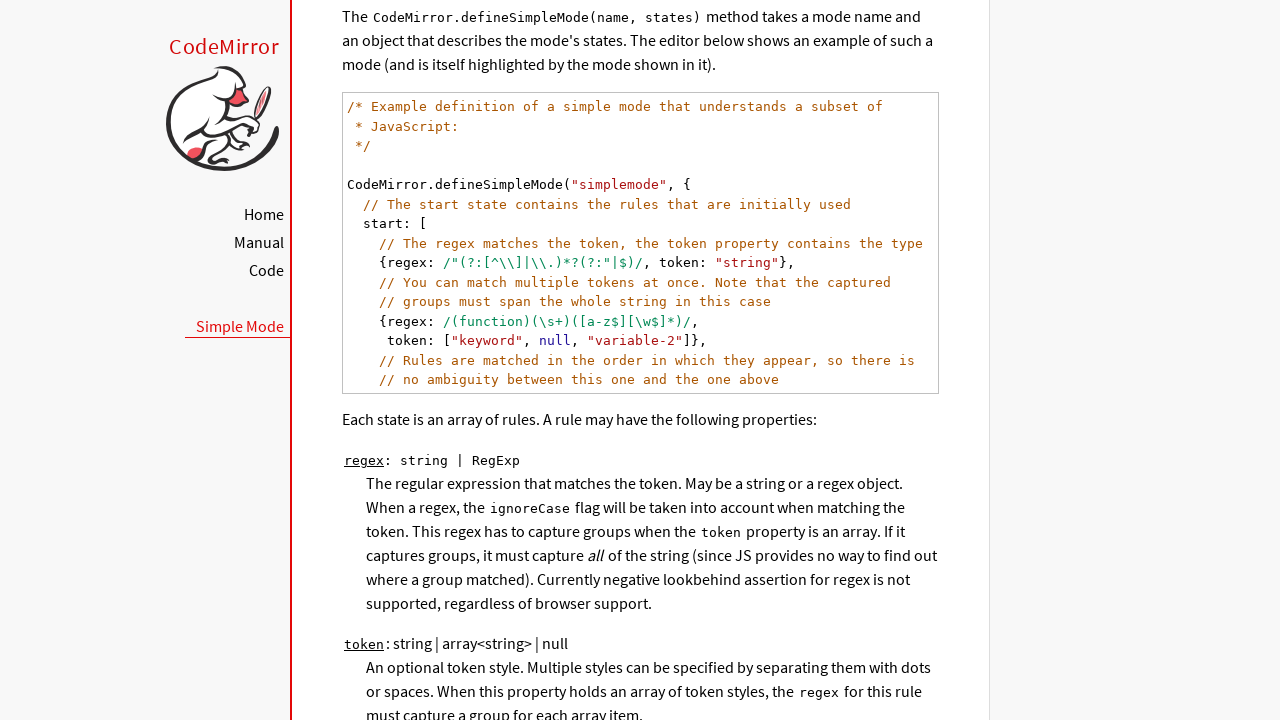

Found 11 following sibling code line(s)
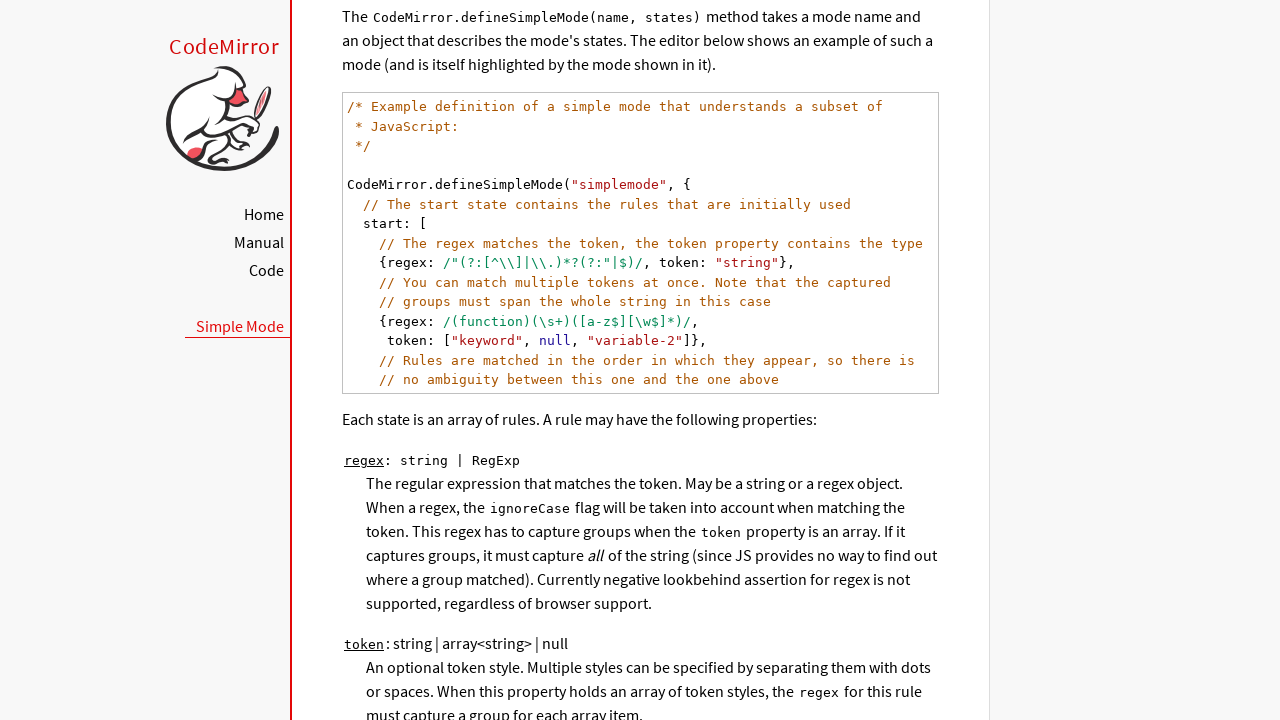

Scrolled next code line into view
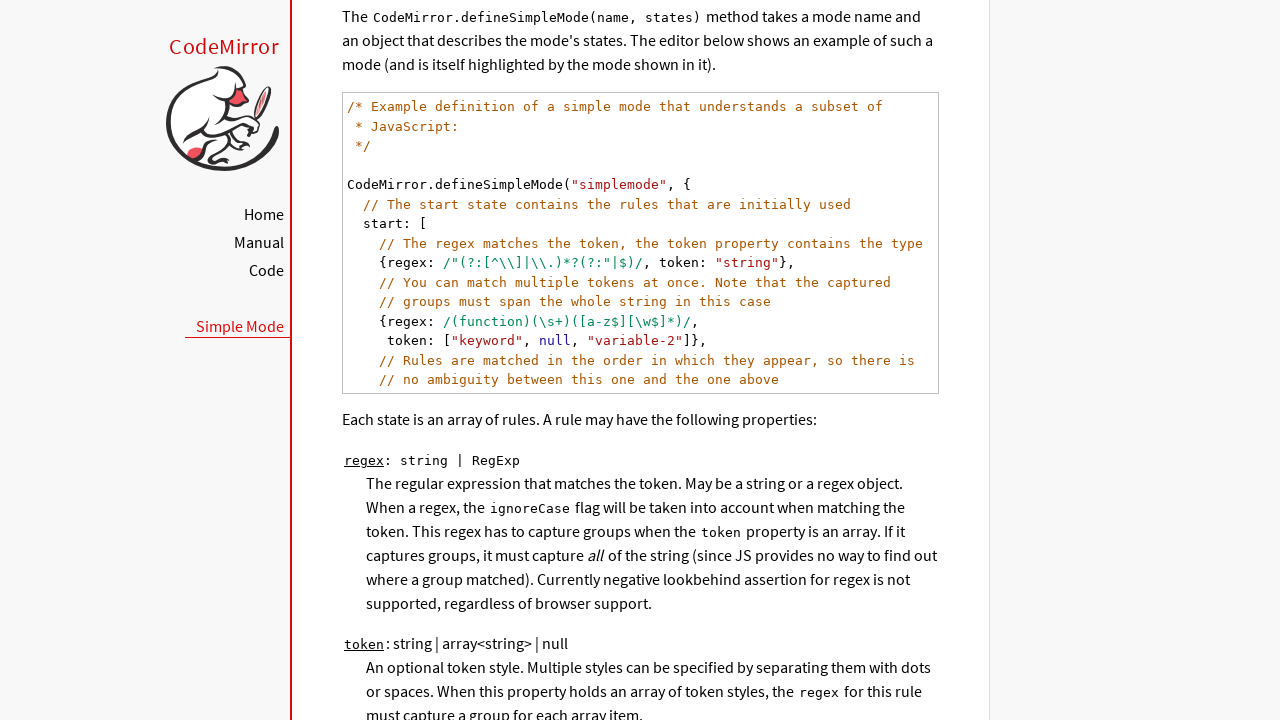

Found 10 following sibling code line(s)
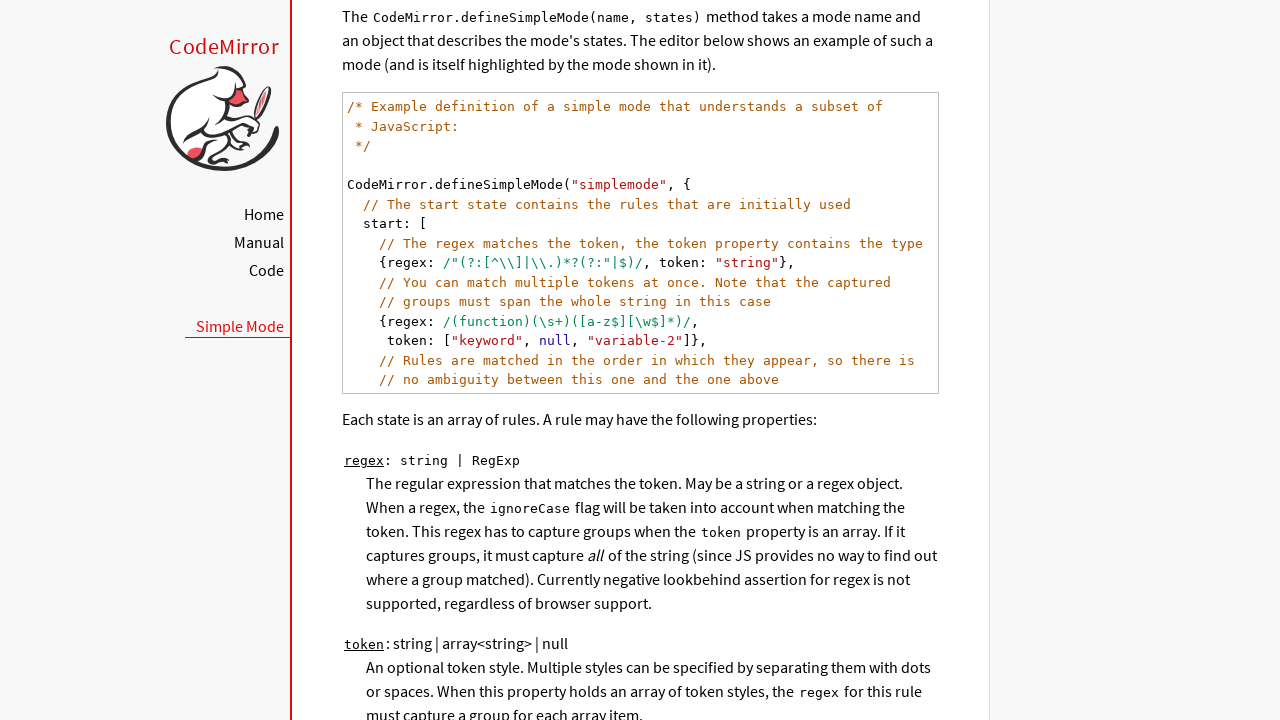

Scrolled next code line into view
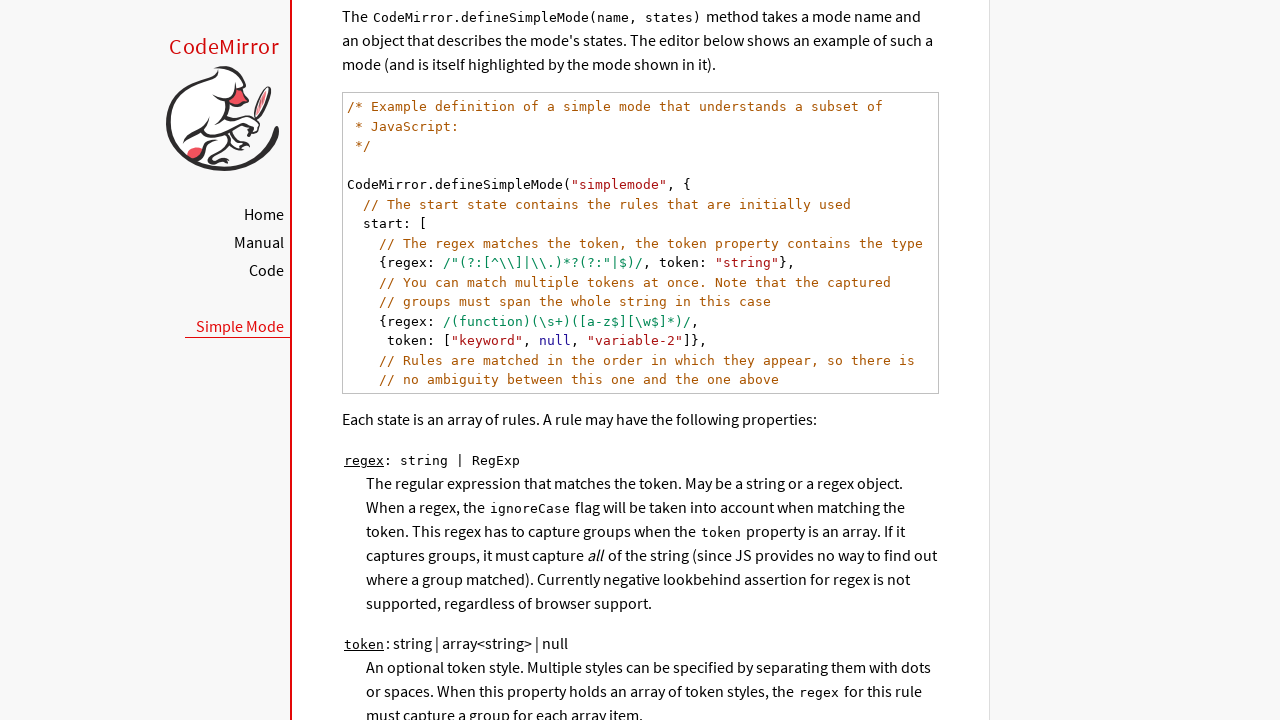

Found 9 following sibling code line(s)
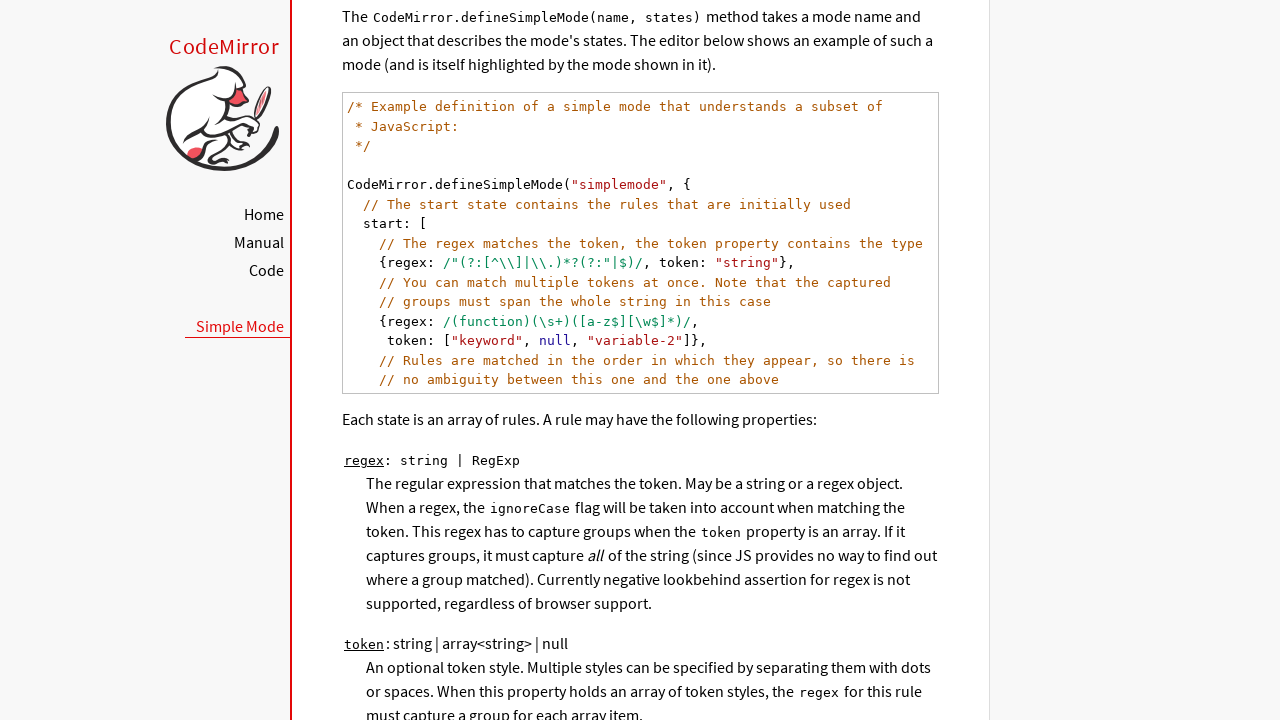

Scrolled next code line into view
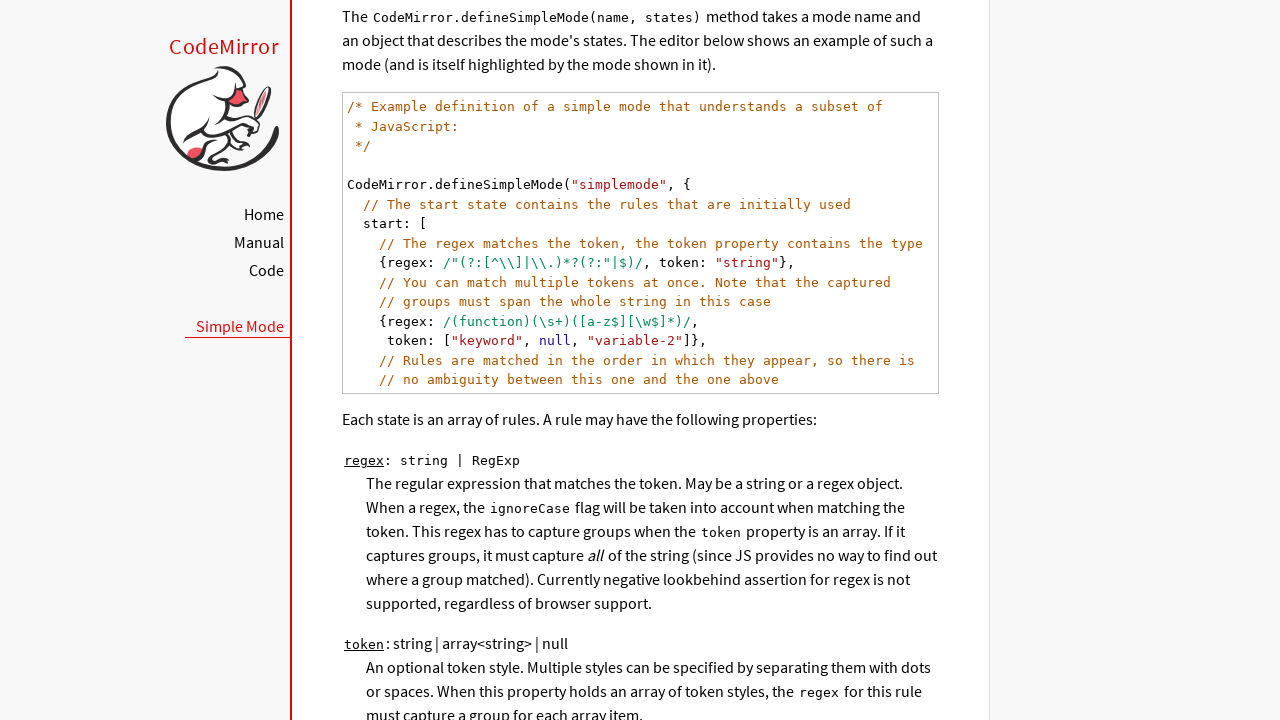

Found 8 following sibling code line(s)
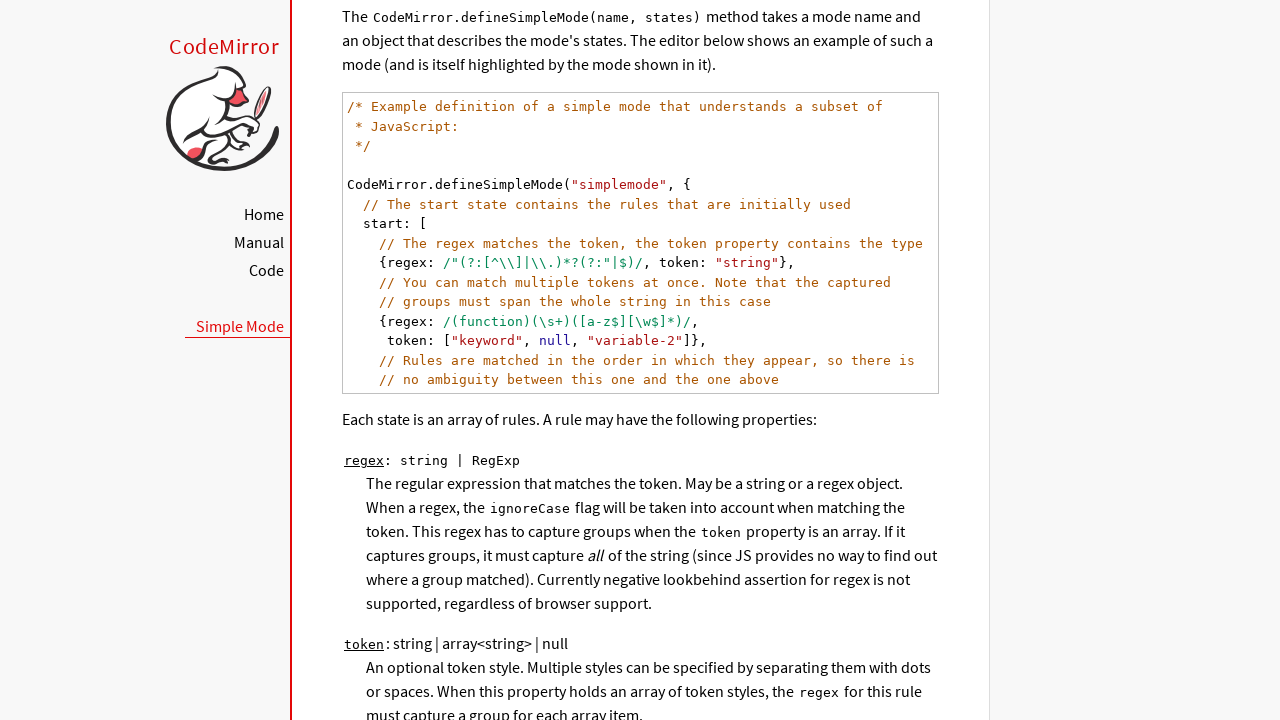

Scrolled next code line into view
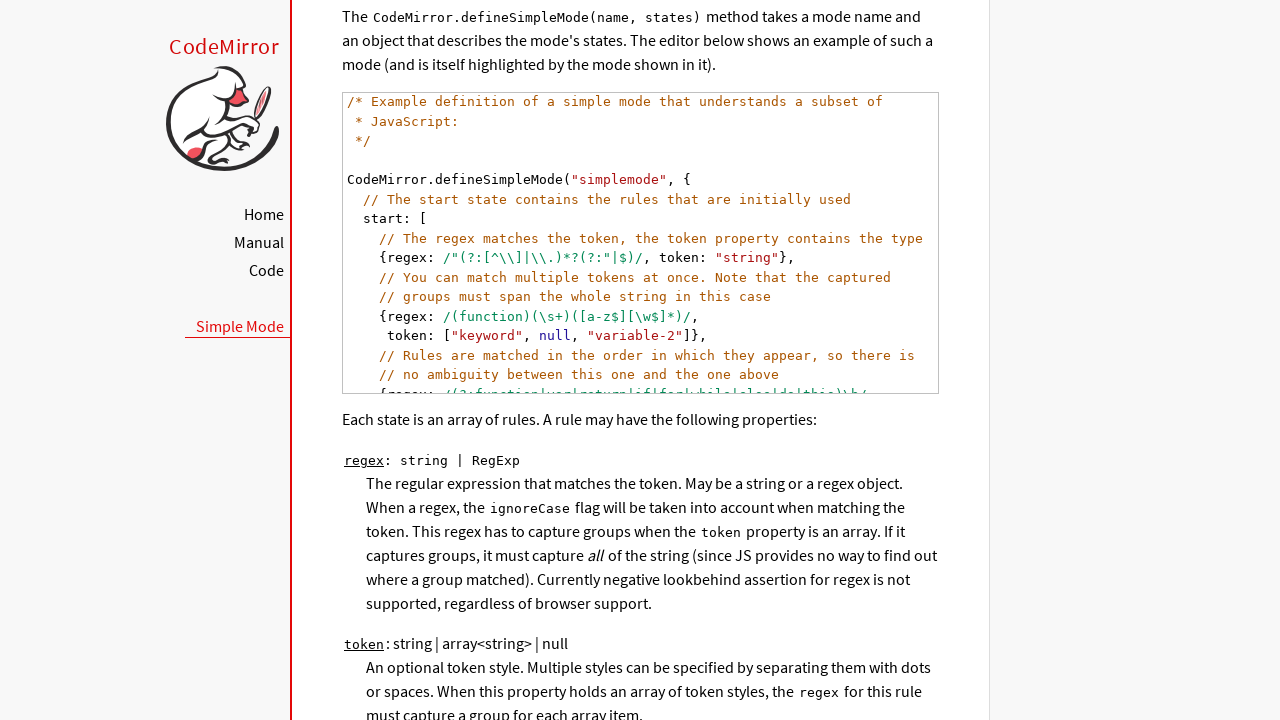

Found 7 following sibling code line(s)
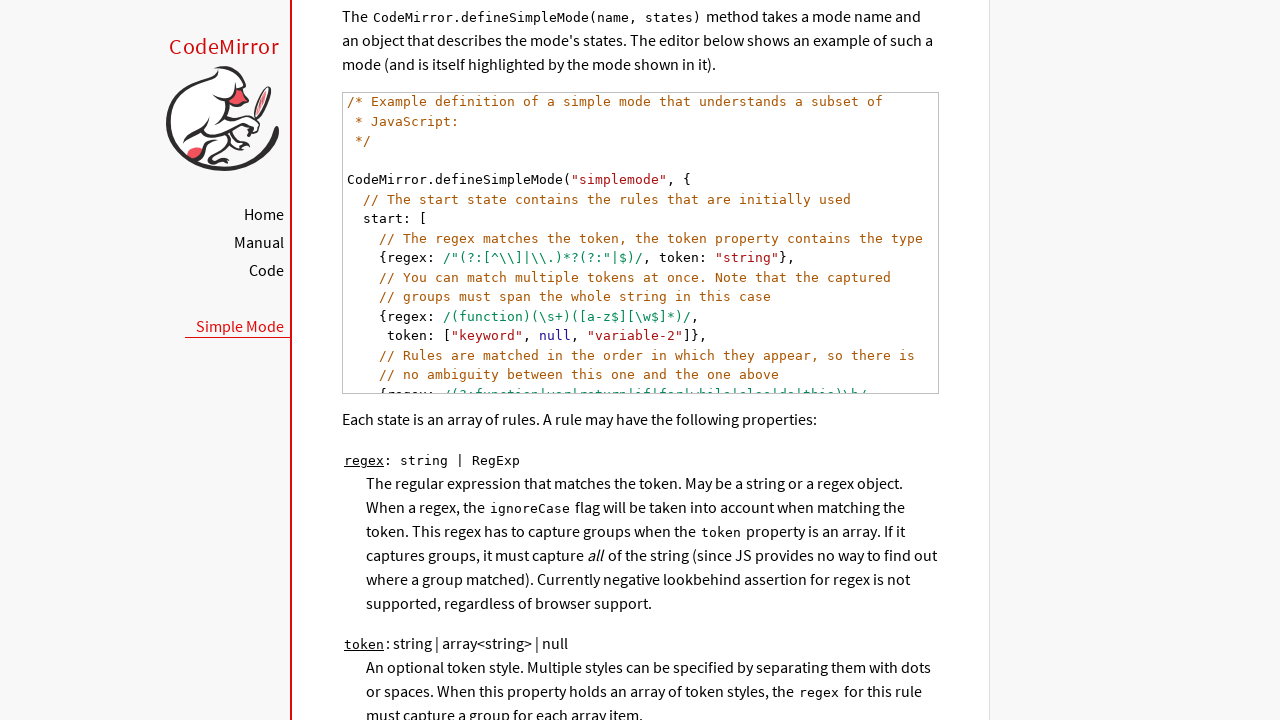

Scrolled next code line into view
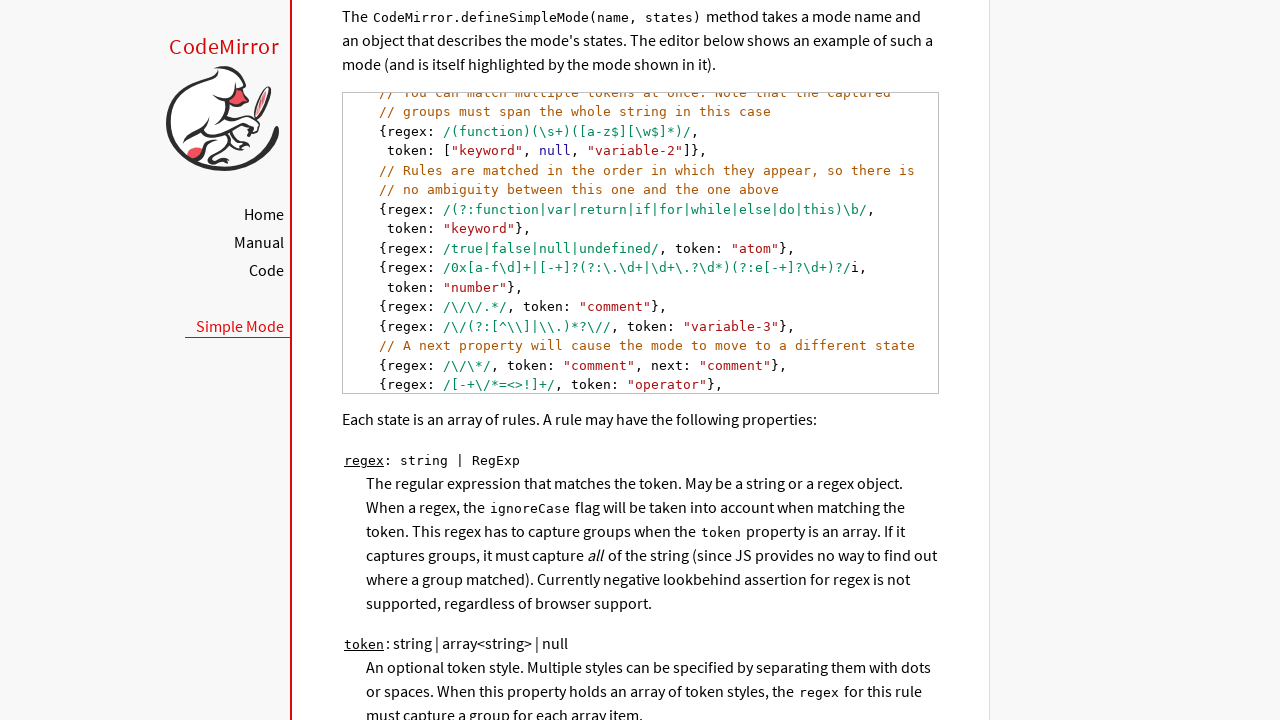

Found 6 following sibling code line(s)
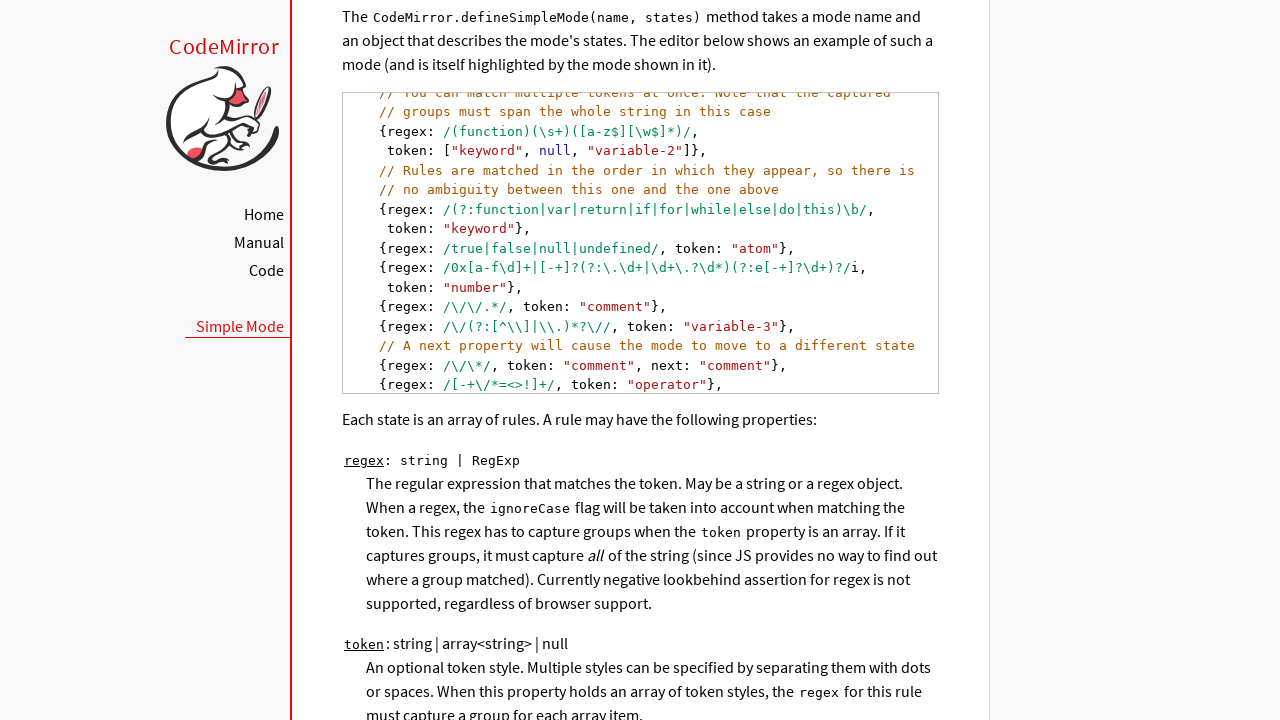

Scrolled next code line into view
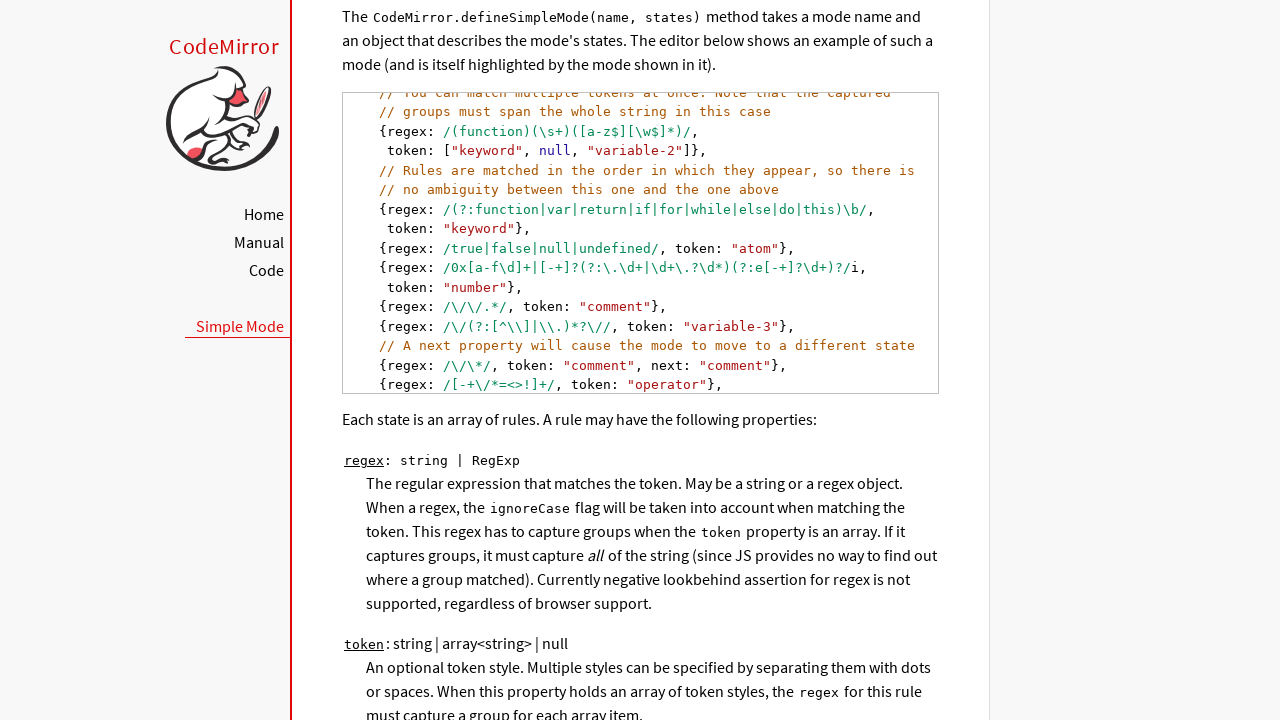

Found 5 following sibling code line(s)
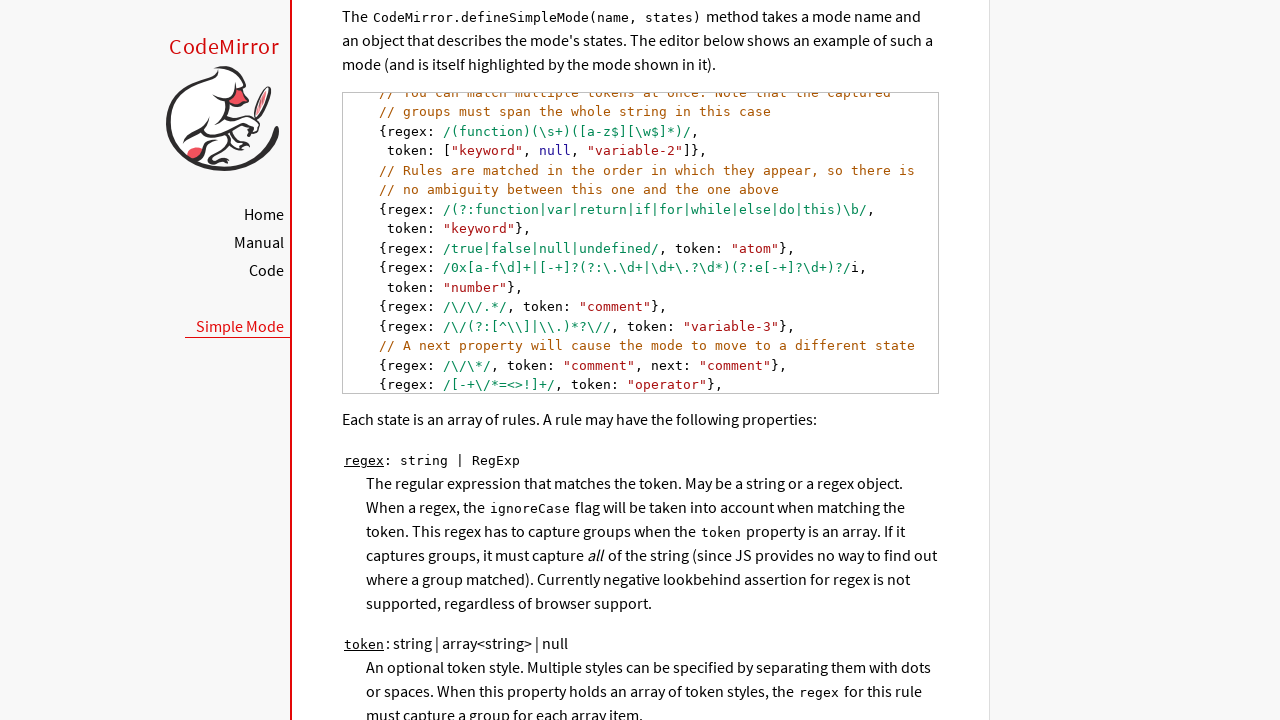

Scrolled next code line into view
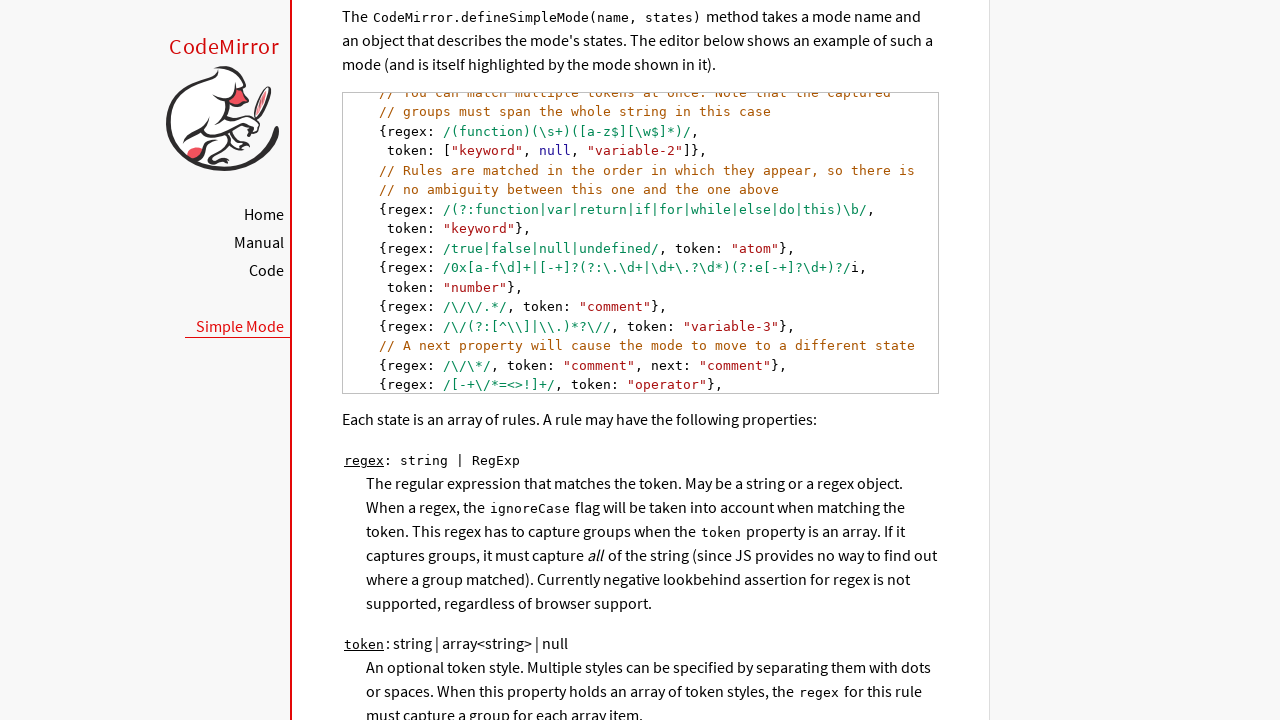

Found 4 following sibling code line(s)
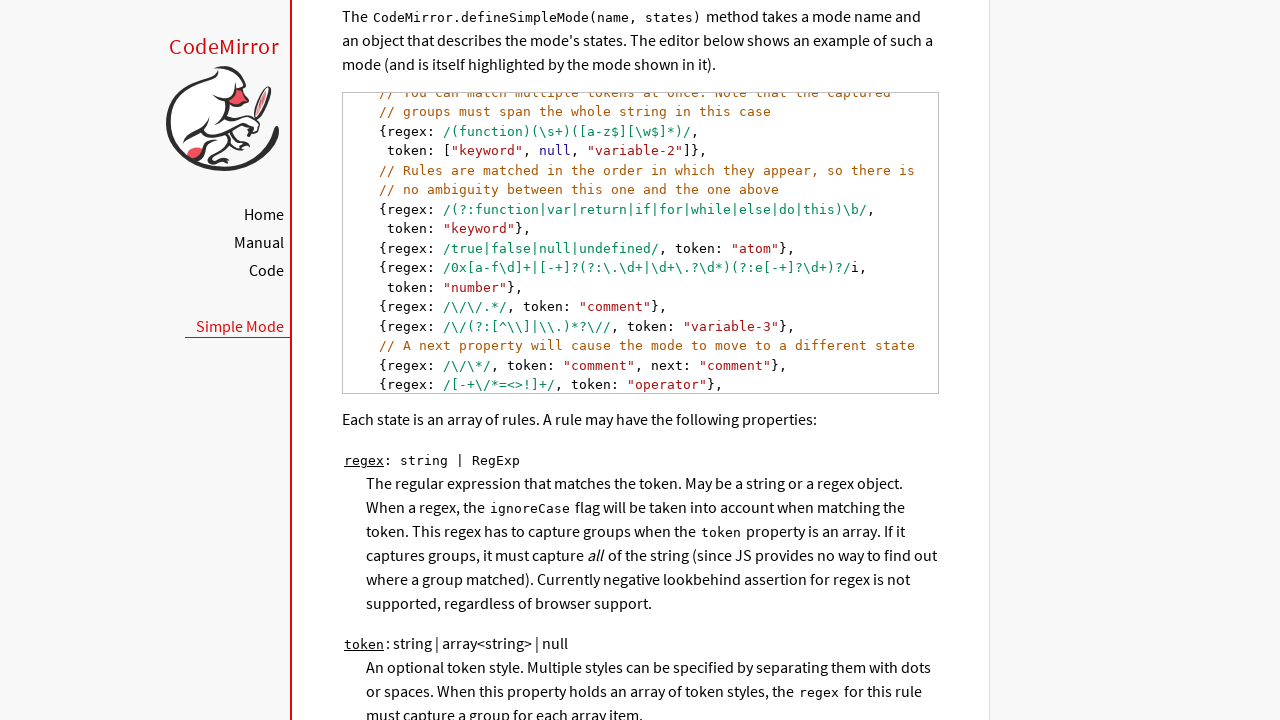

Scrolled next code line into view
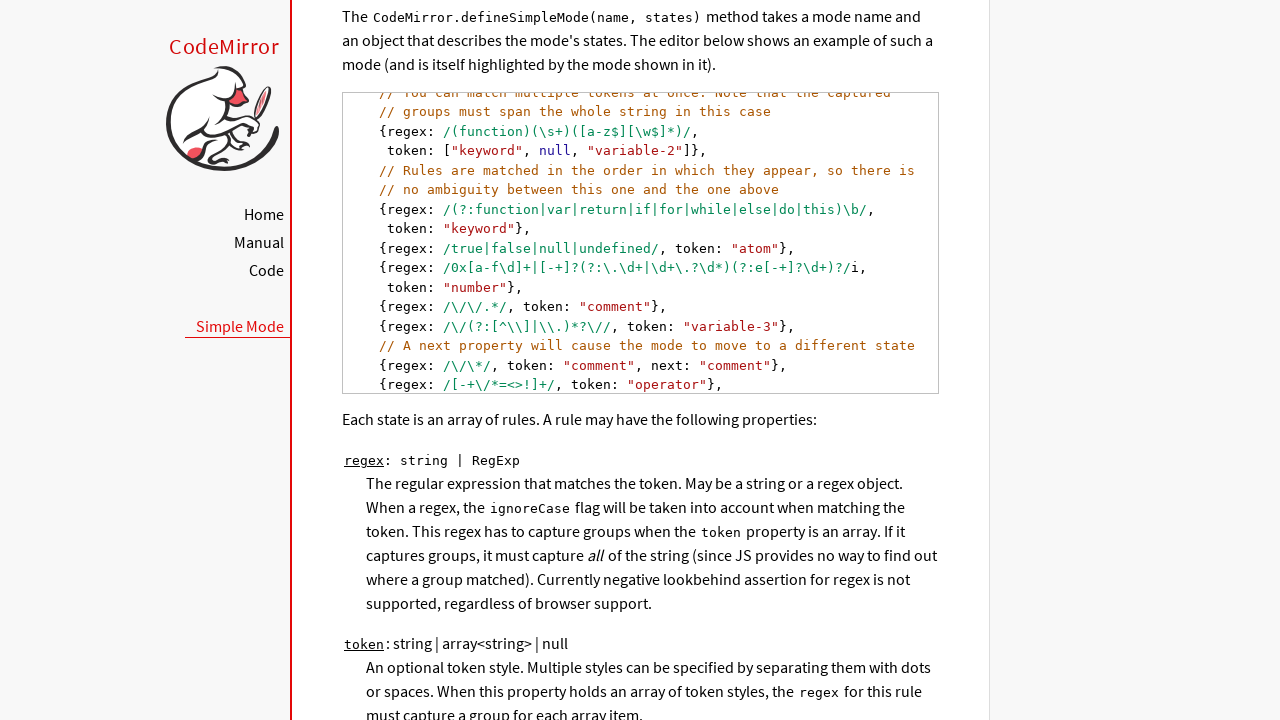

Found 3 following sibling code line(s)
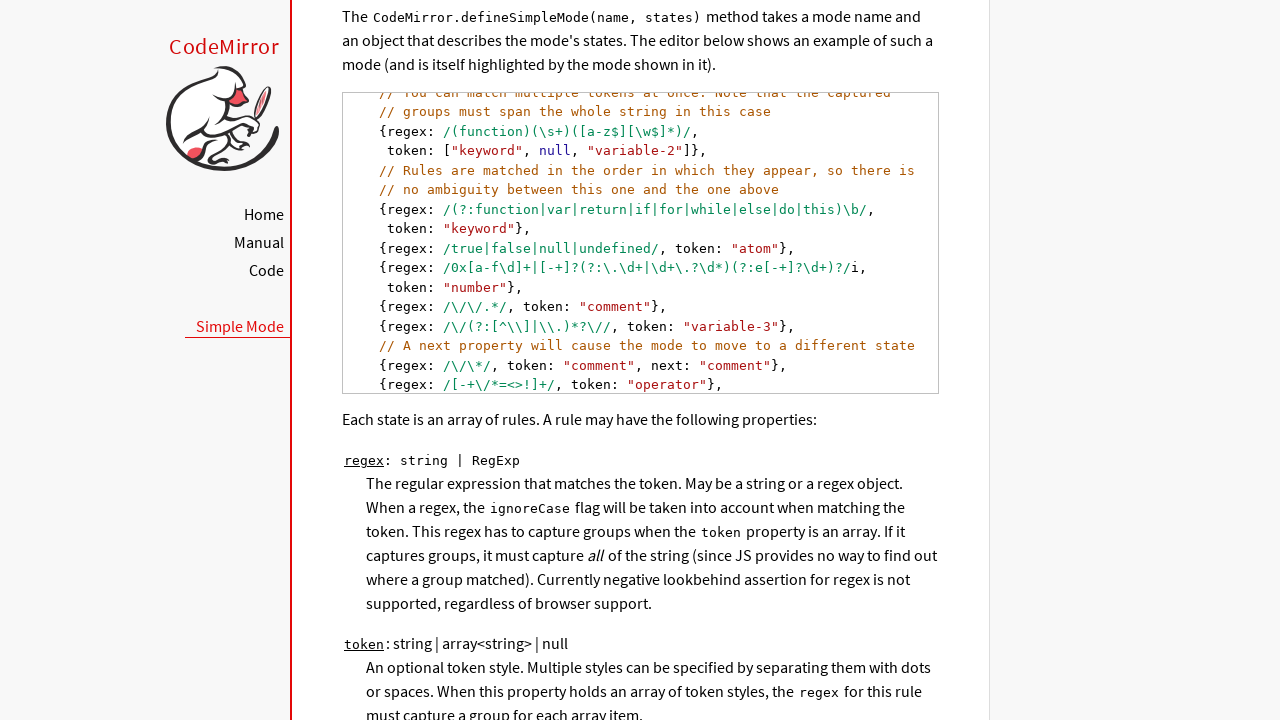

Scrolled next code line into view
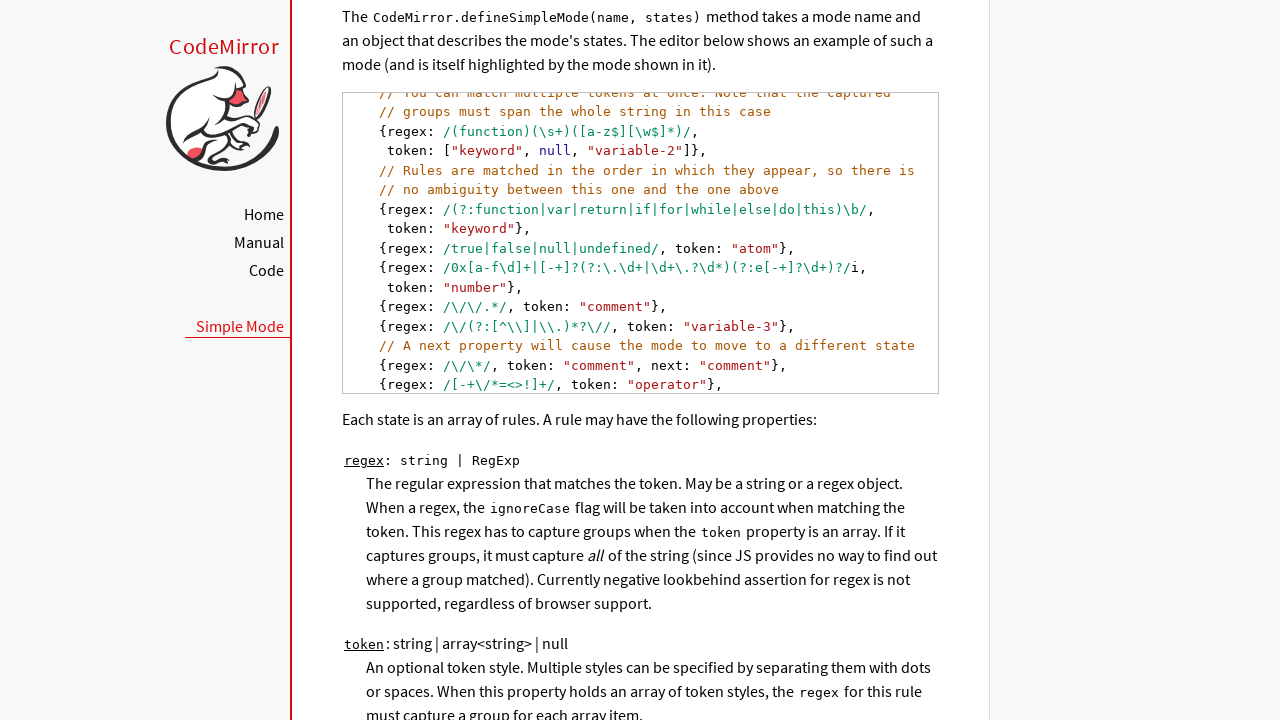

Found 2 following sibling code line(s)
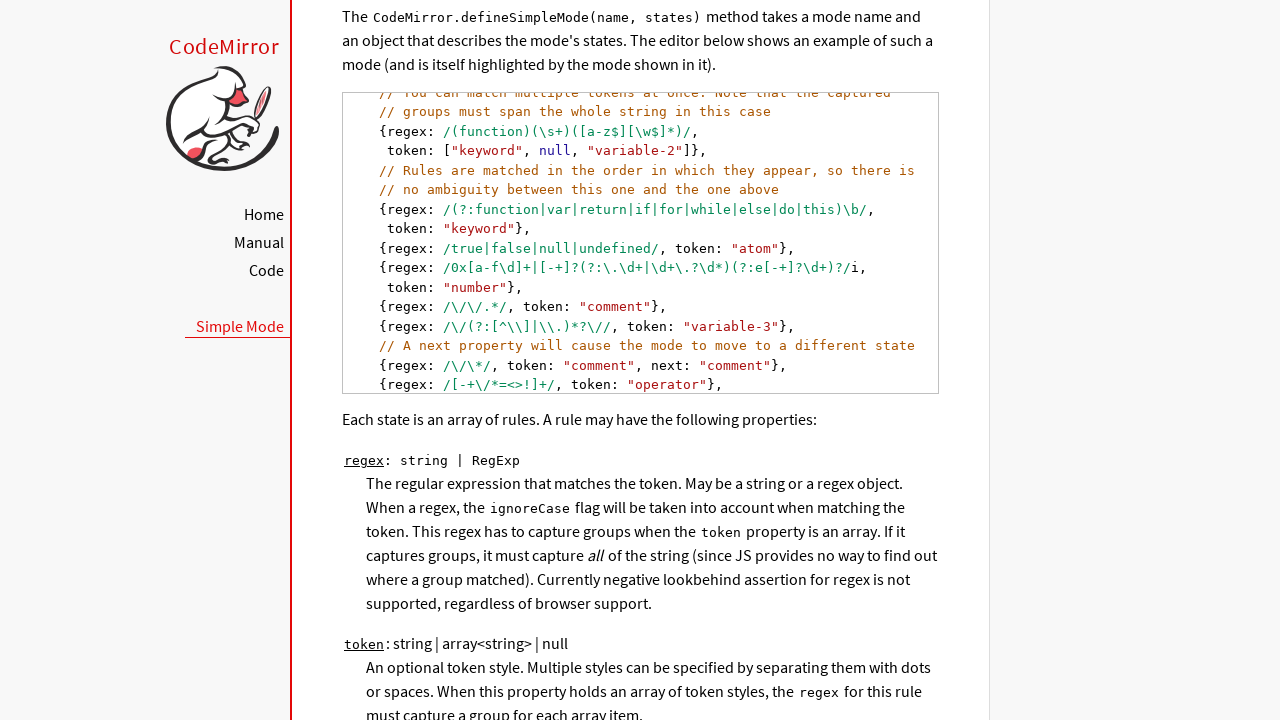

Scrolled next code line into view
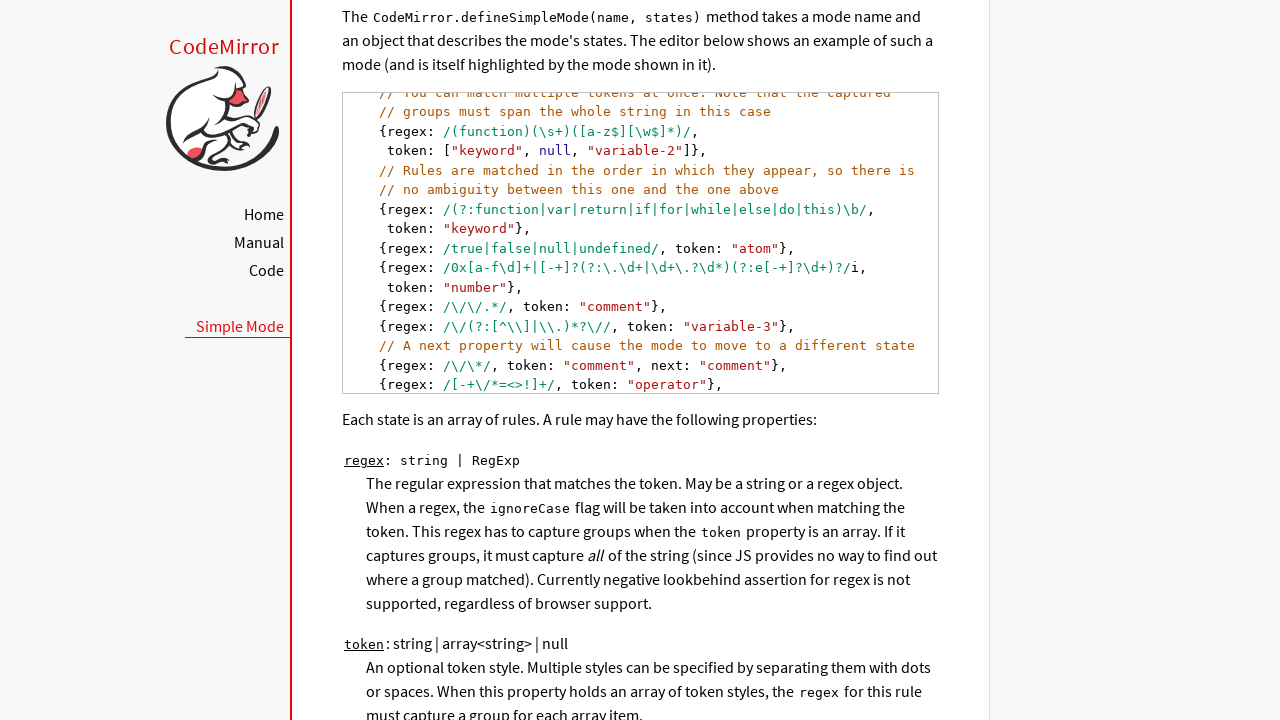

Found 1 following sibling code line(s)
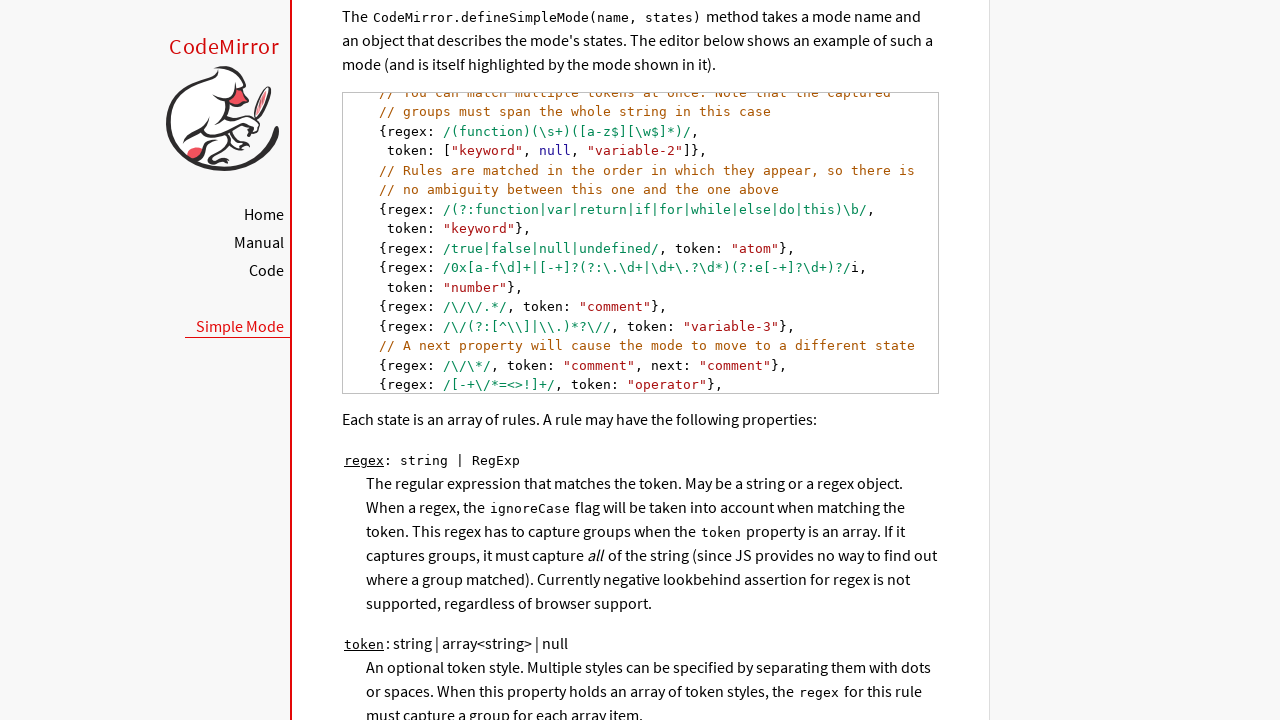

Scrolled next code line into view
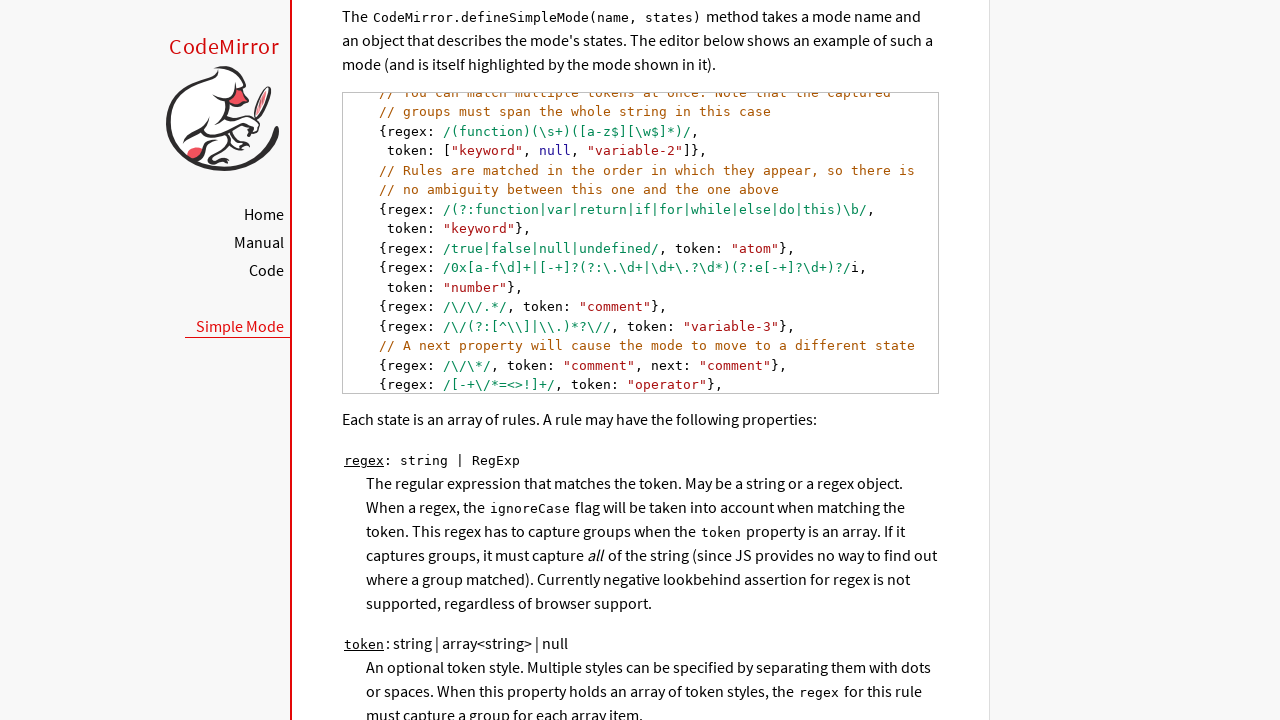

Found 0 following sibling code line(s)
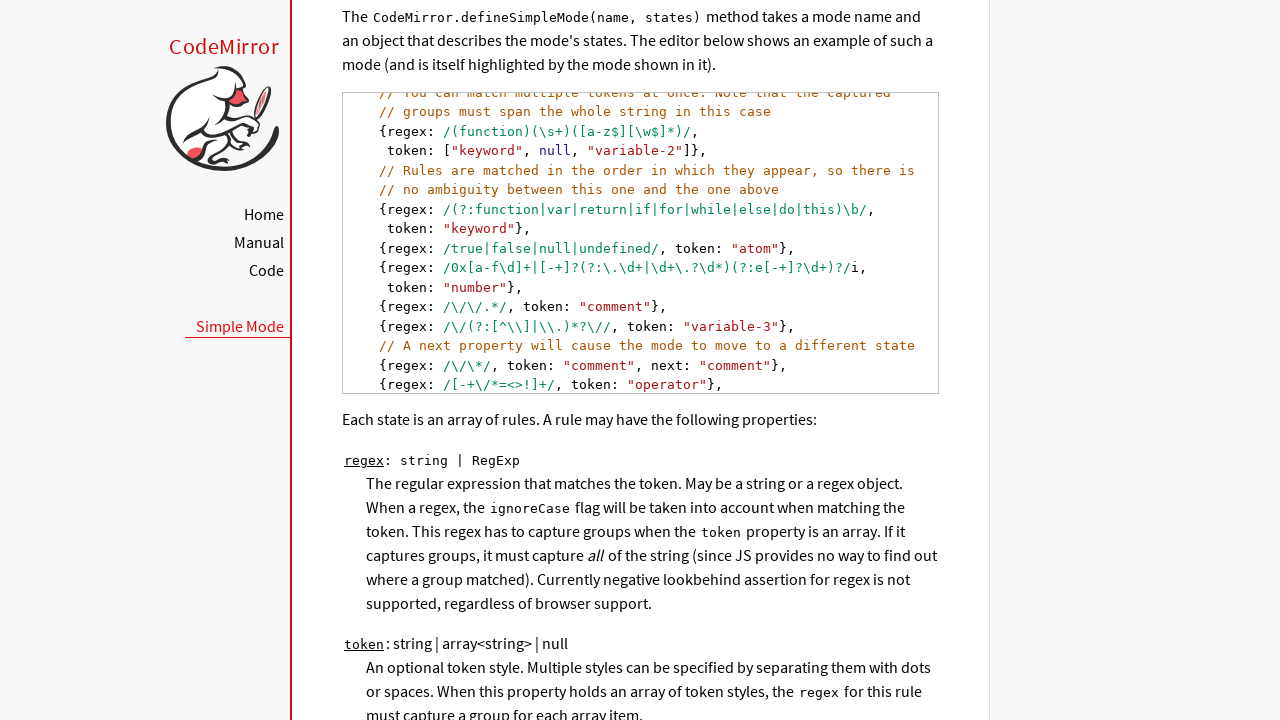

Reached the end of all code lines
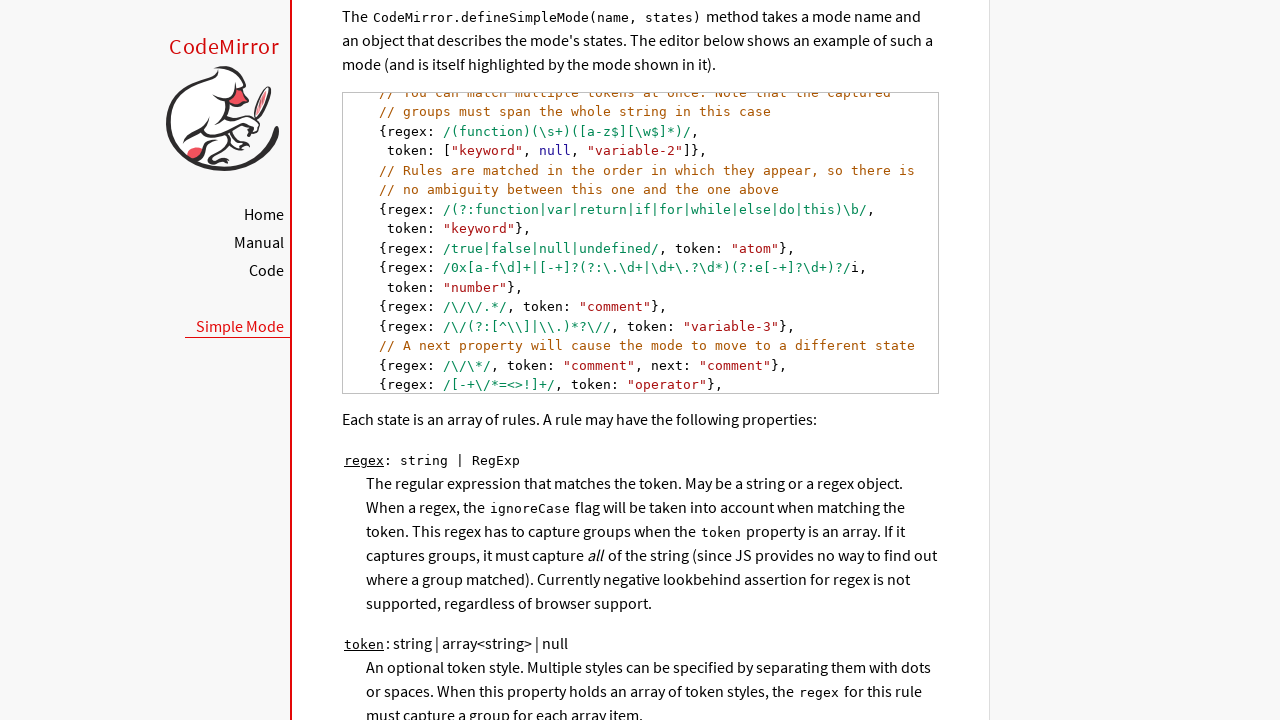

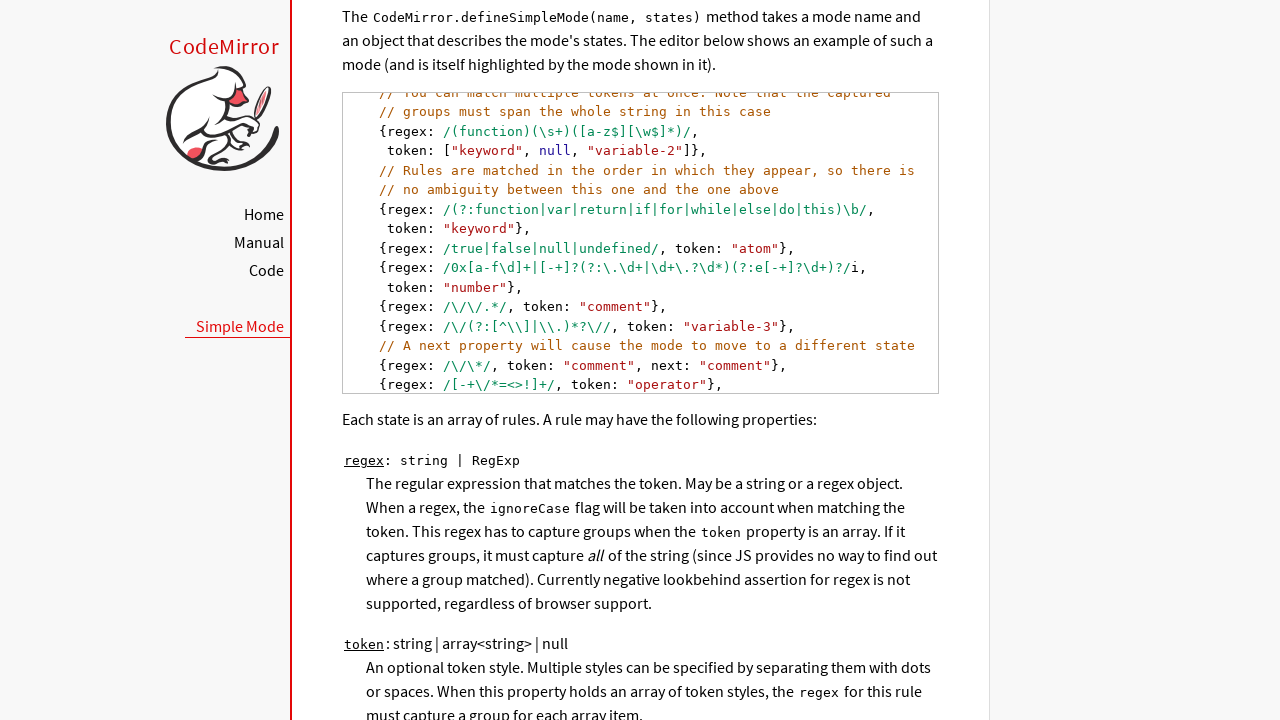